Navigates through a carousel/slider on the Bundestag Open Data page by clicking the next arrow until reaching the last slide, then collects document links

Starting URL: https://www.bundestag.de/services/opendata

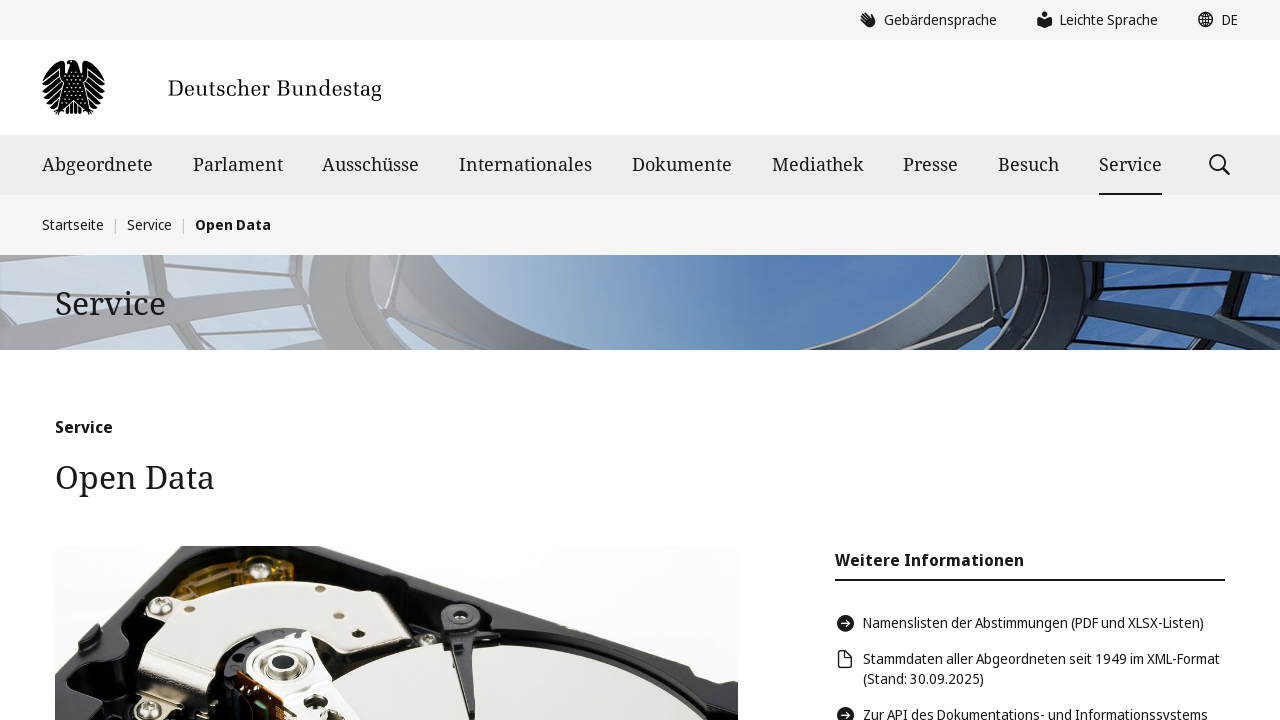

Navigated to Bundestag Open Data page
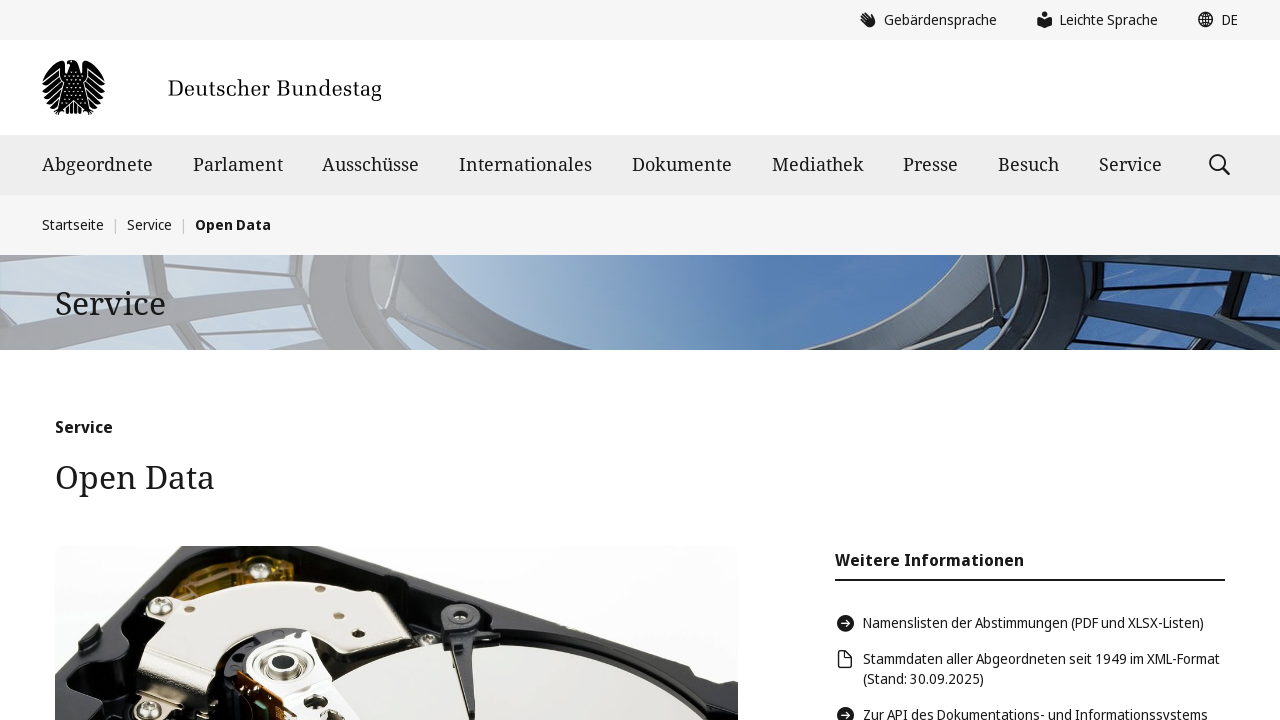

Set viewport size to 1280x1500
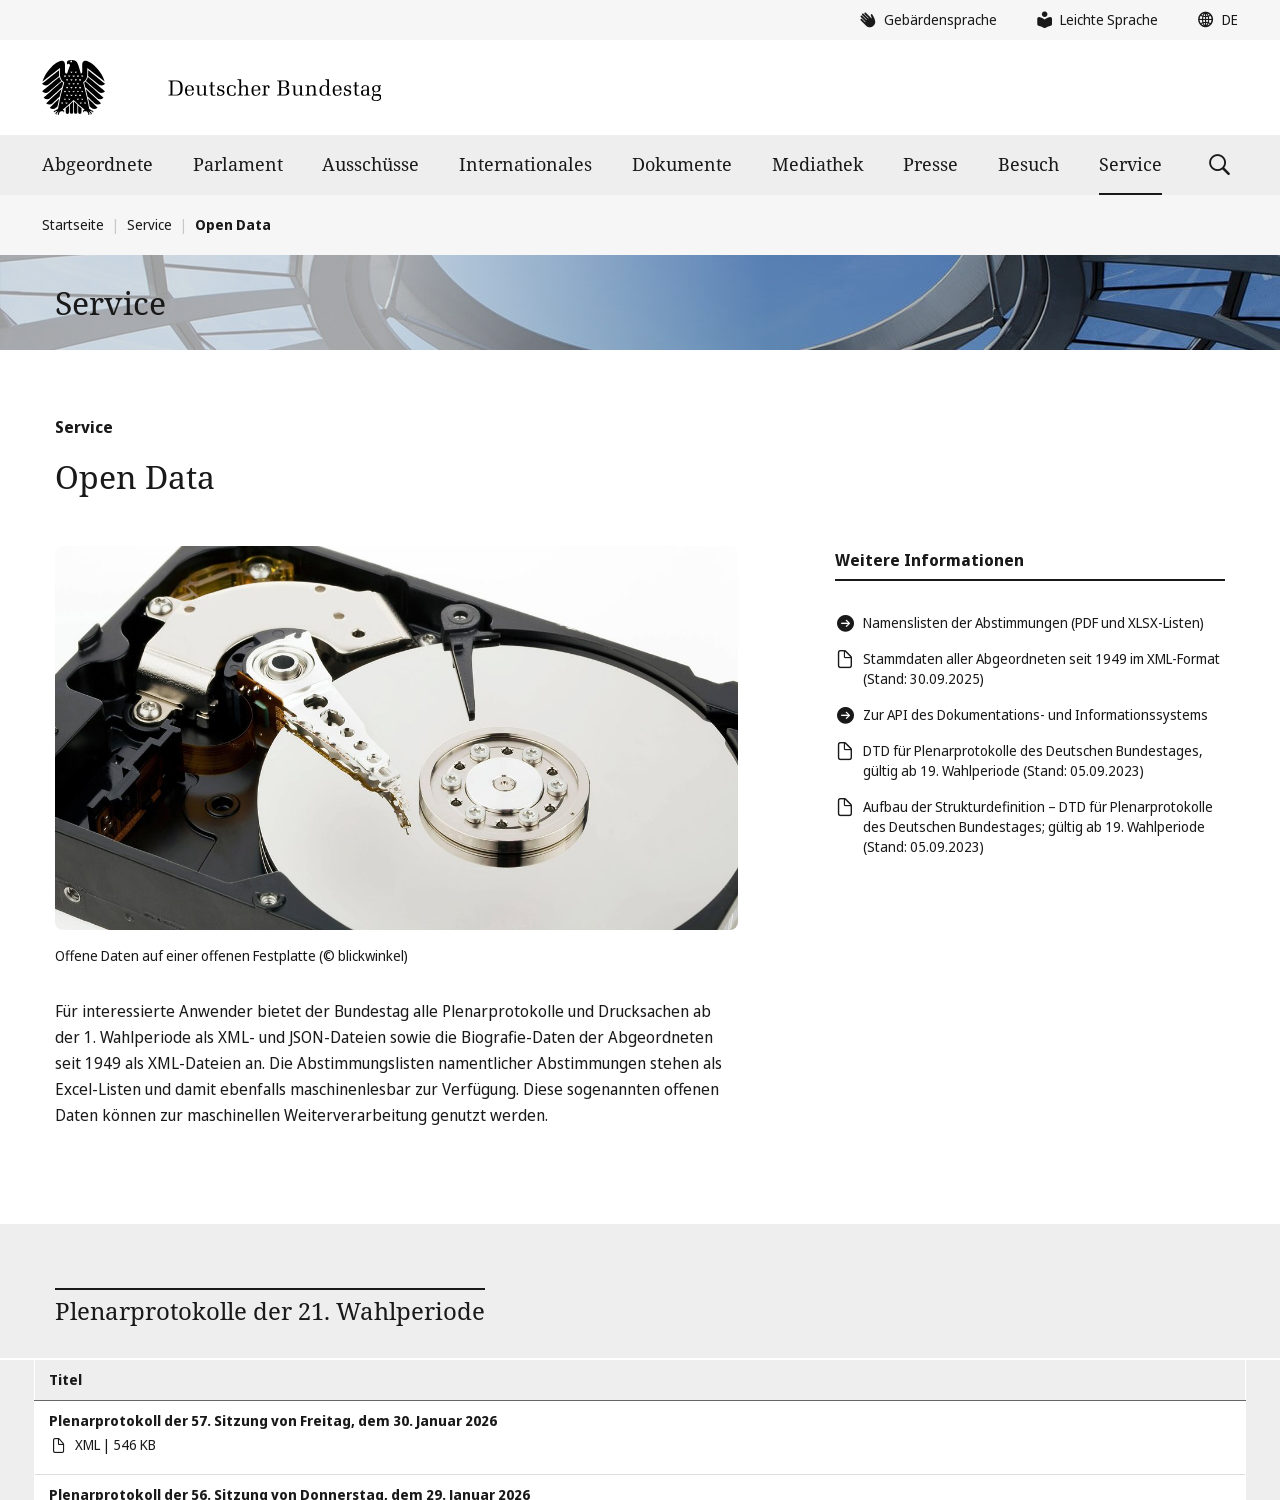

Located carousel next arrow
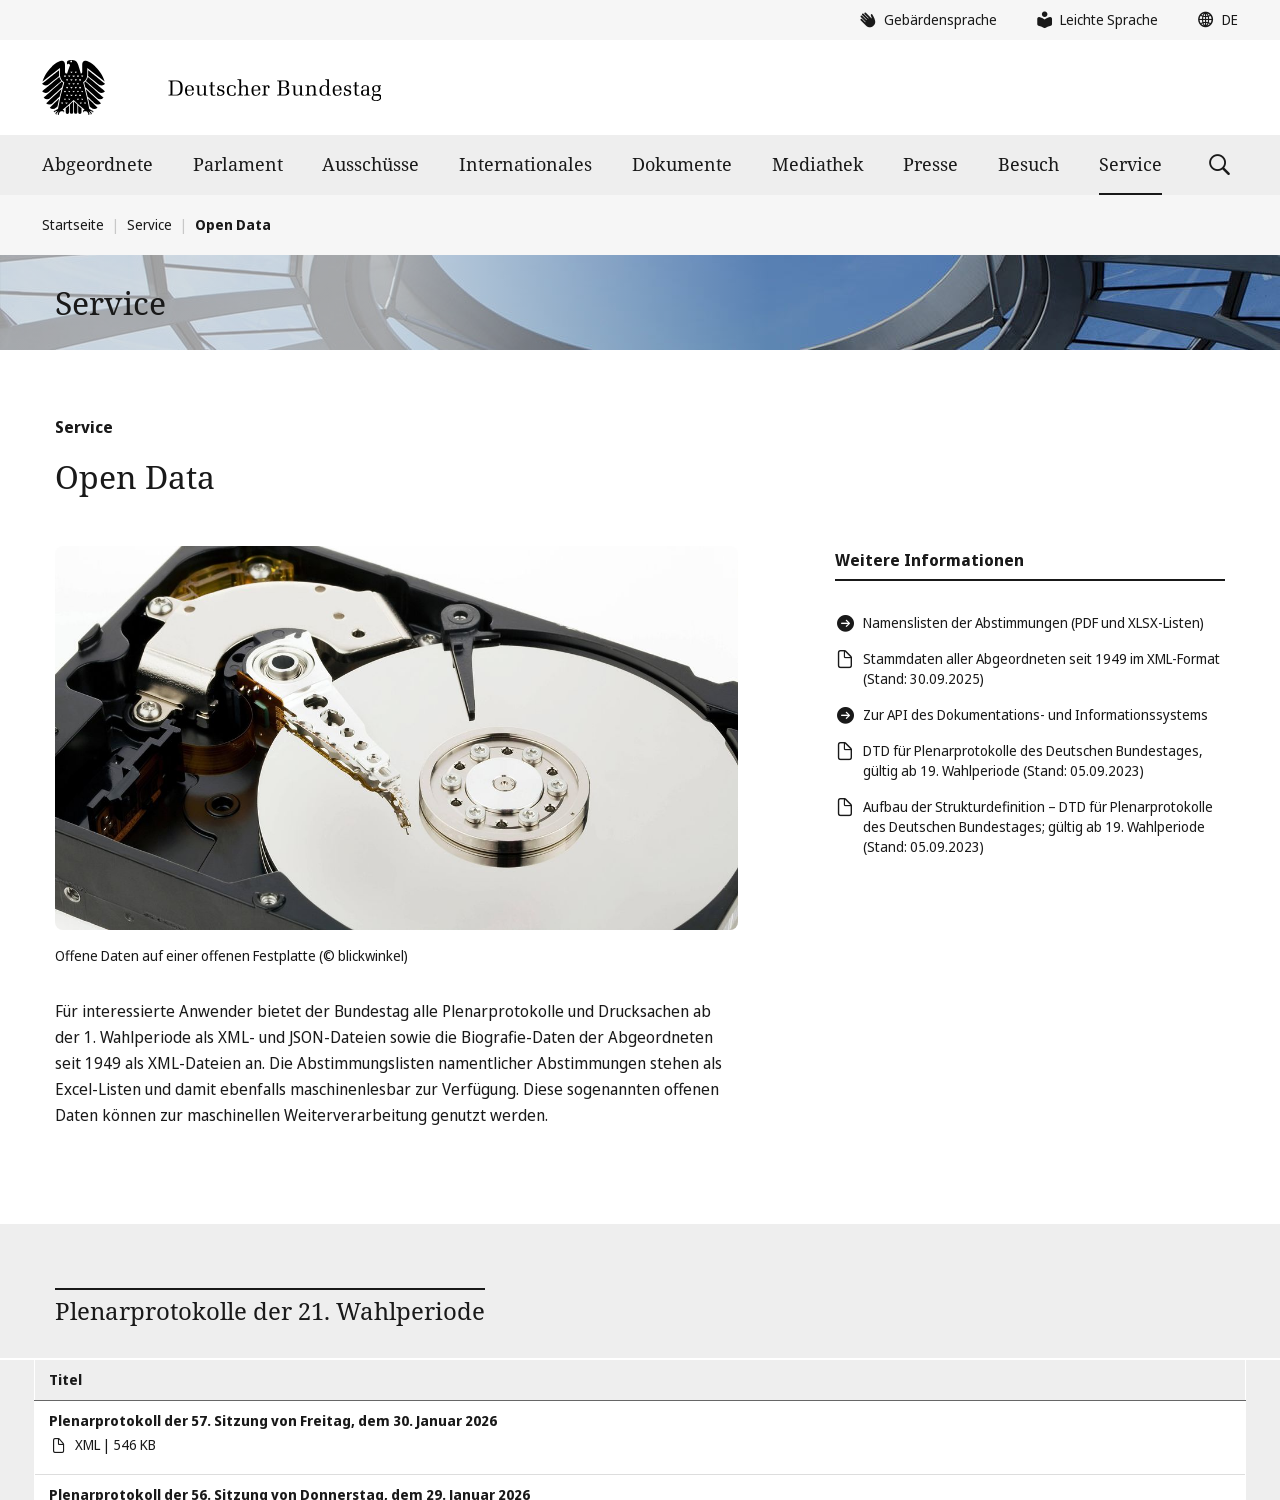

Retrieved next arrow classes: slick-next slick-arrow
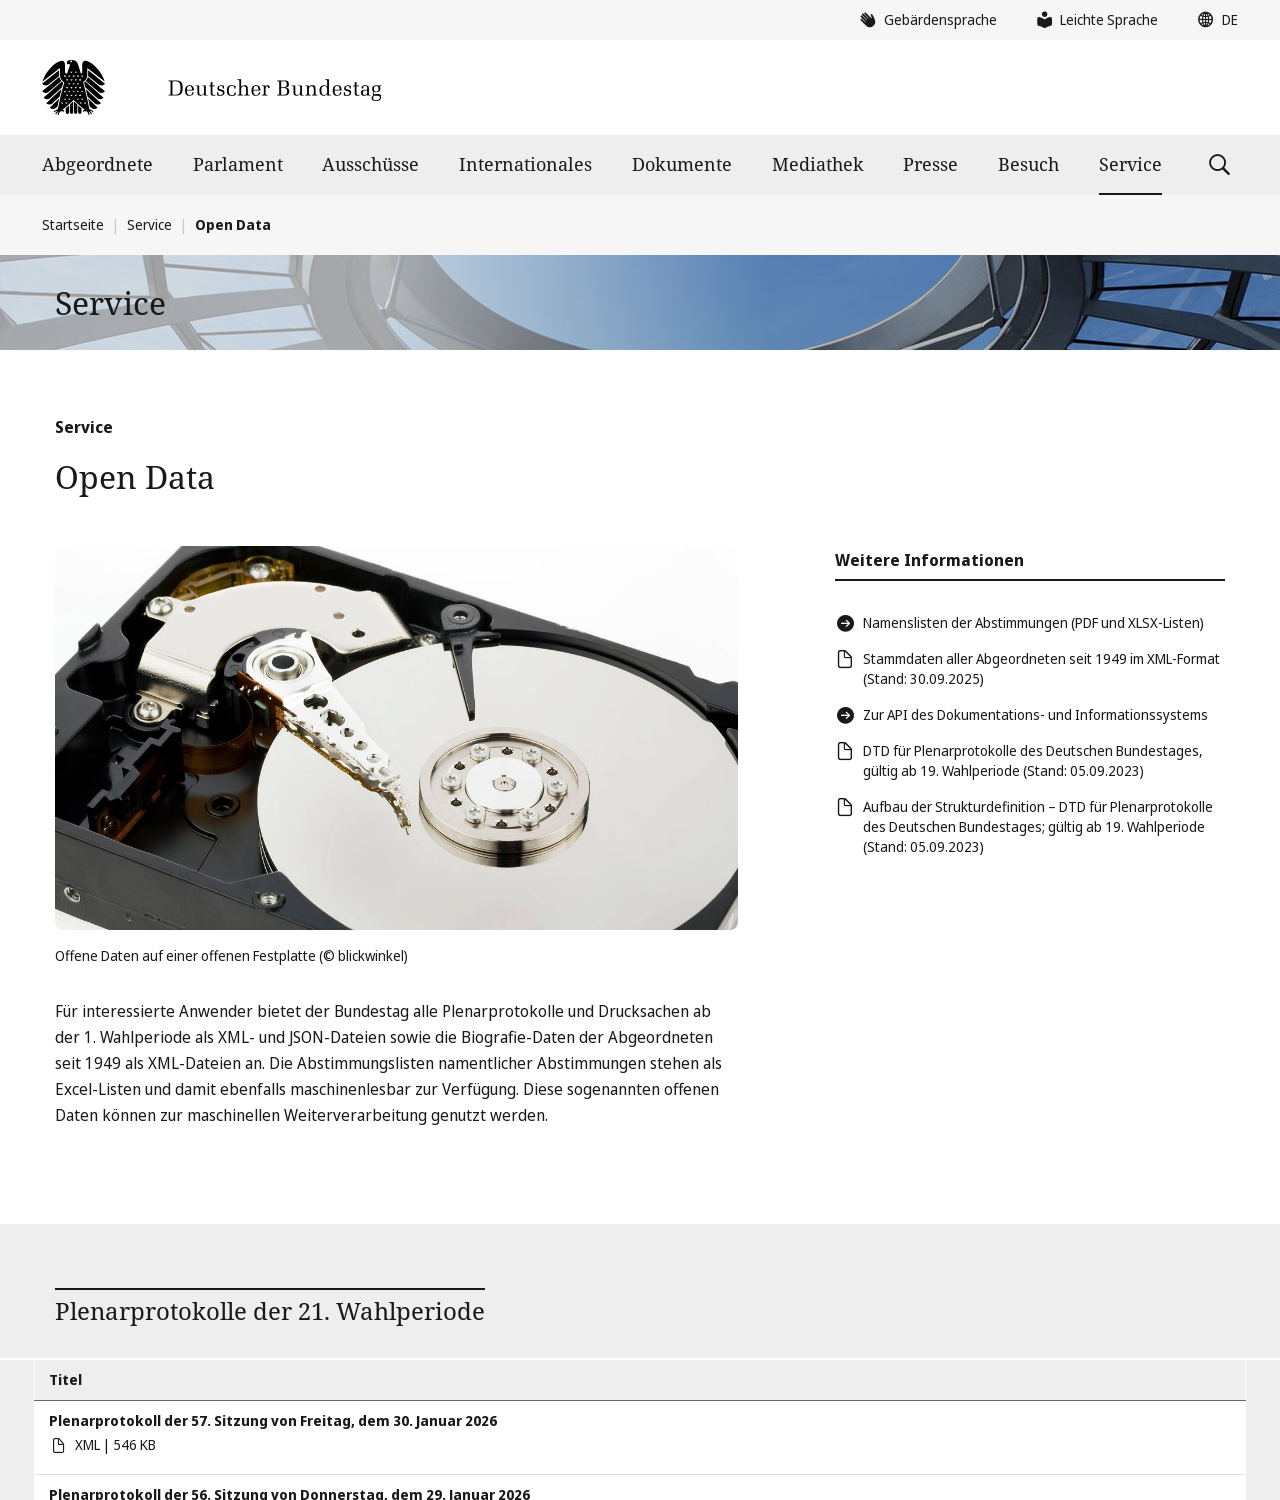

Clicked carousel next arrow to advance slide at (1217, 781) on .slick-next >> nth=0
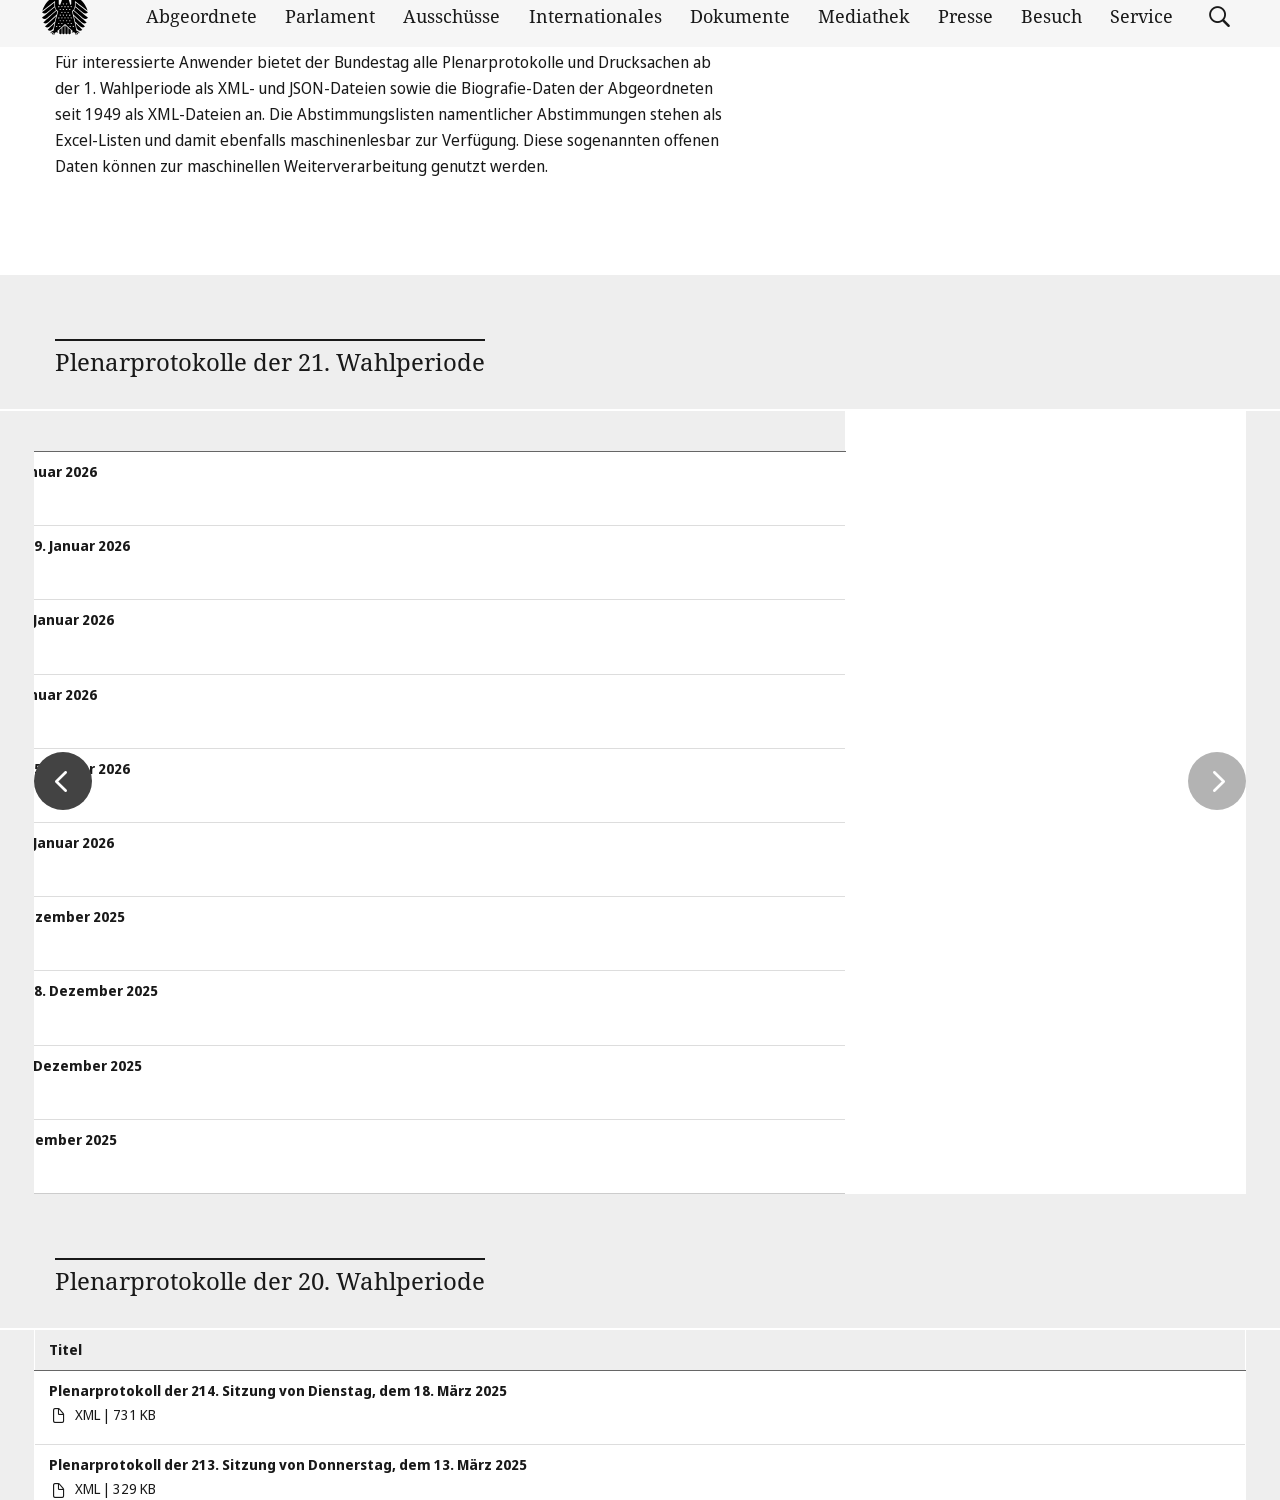

Waited 1000ms for slide transition to complete
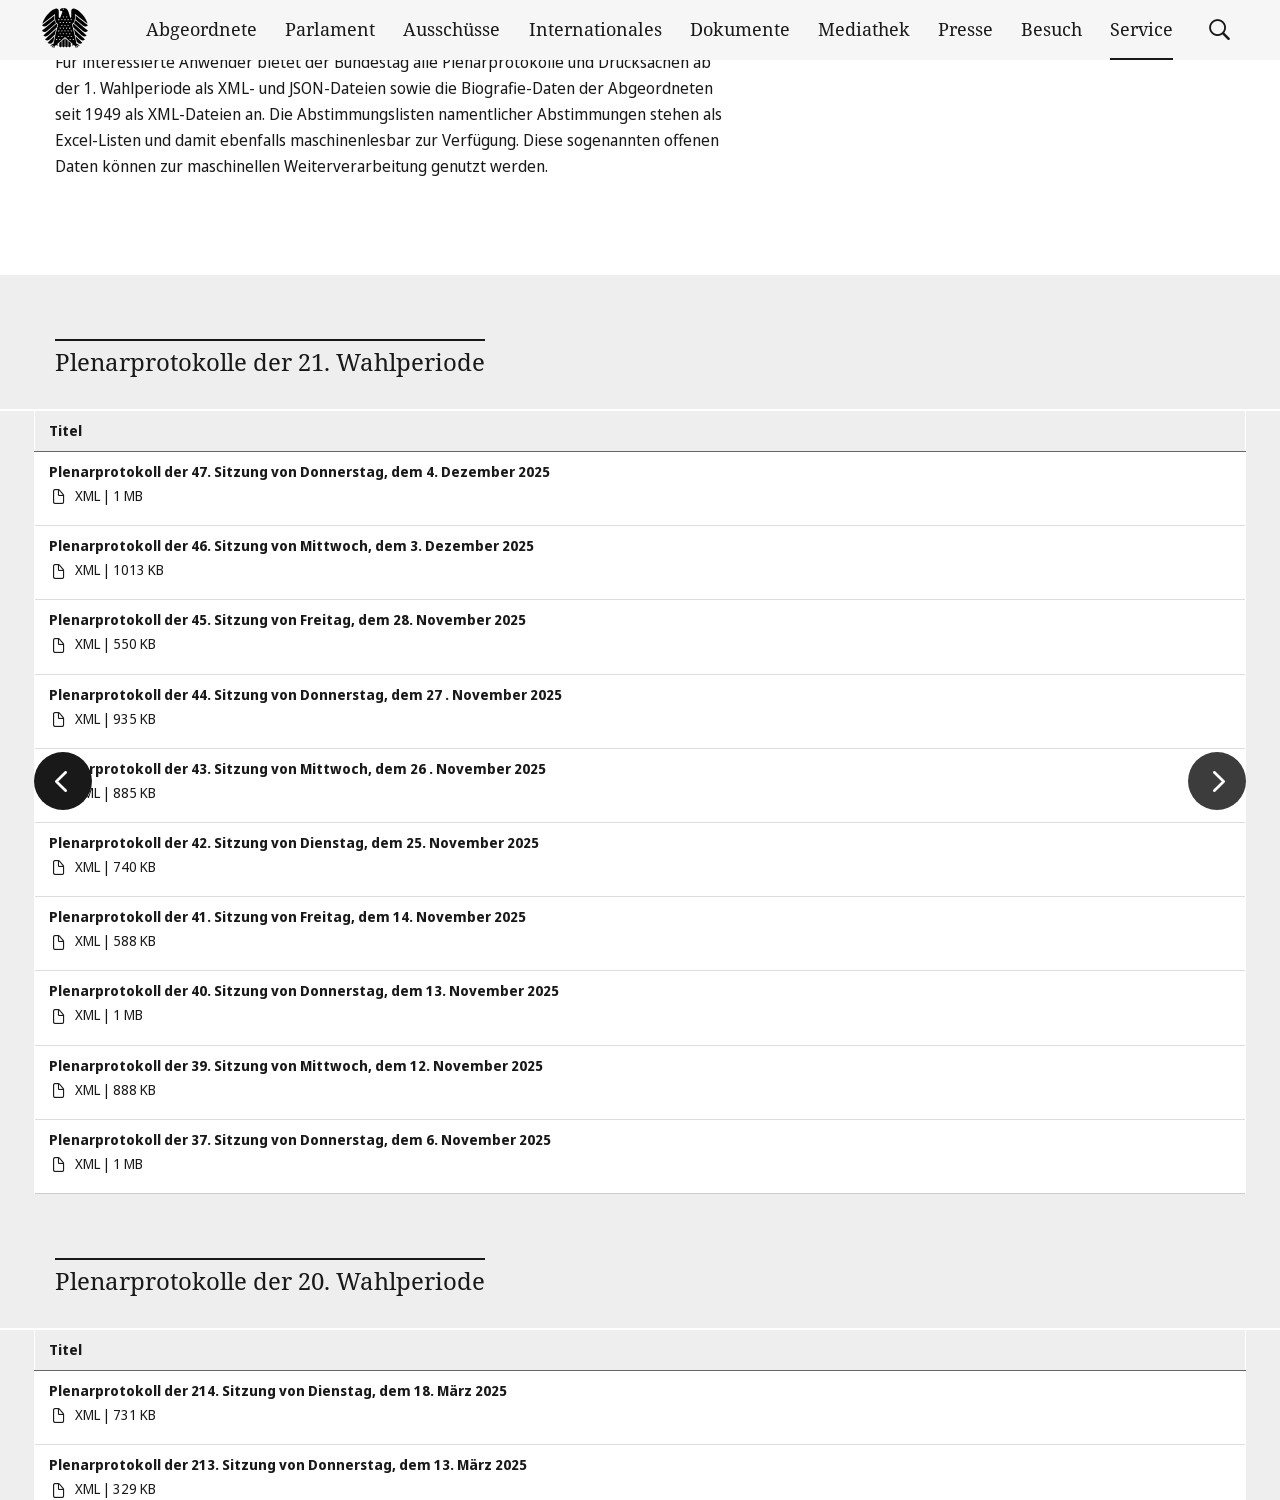

Located carousel next arrow
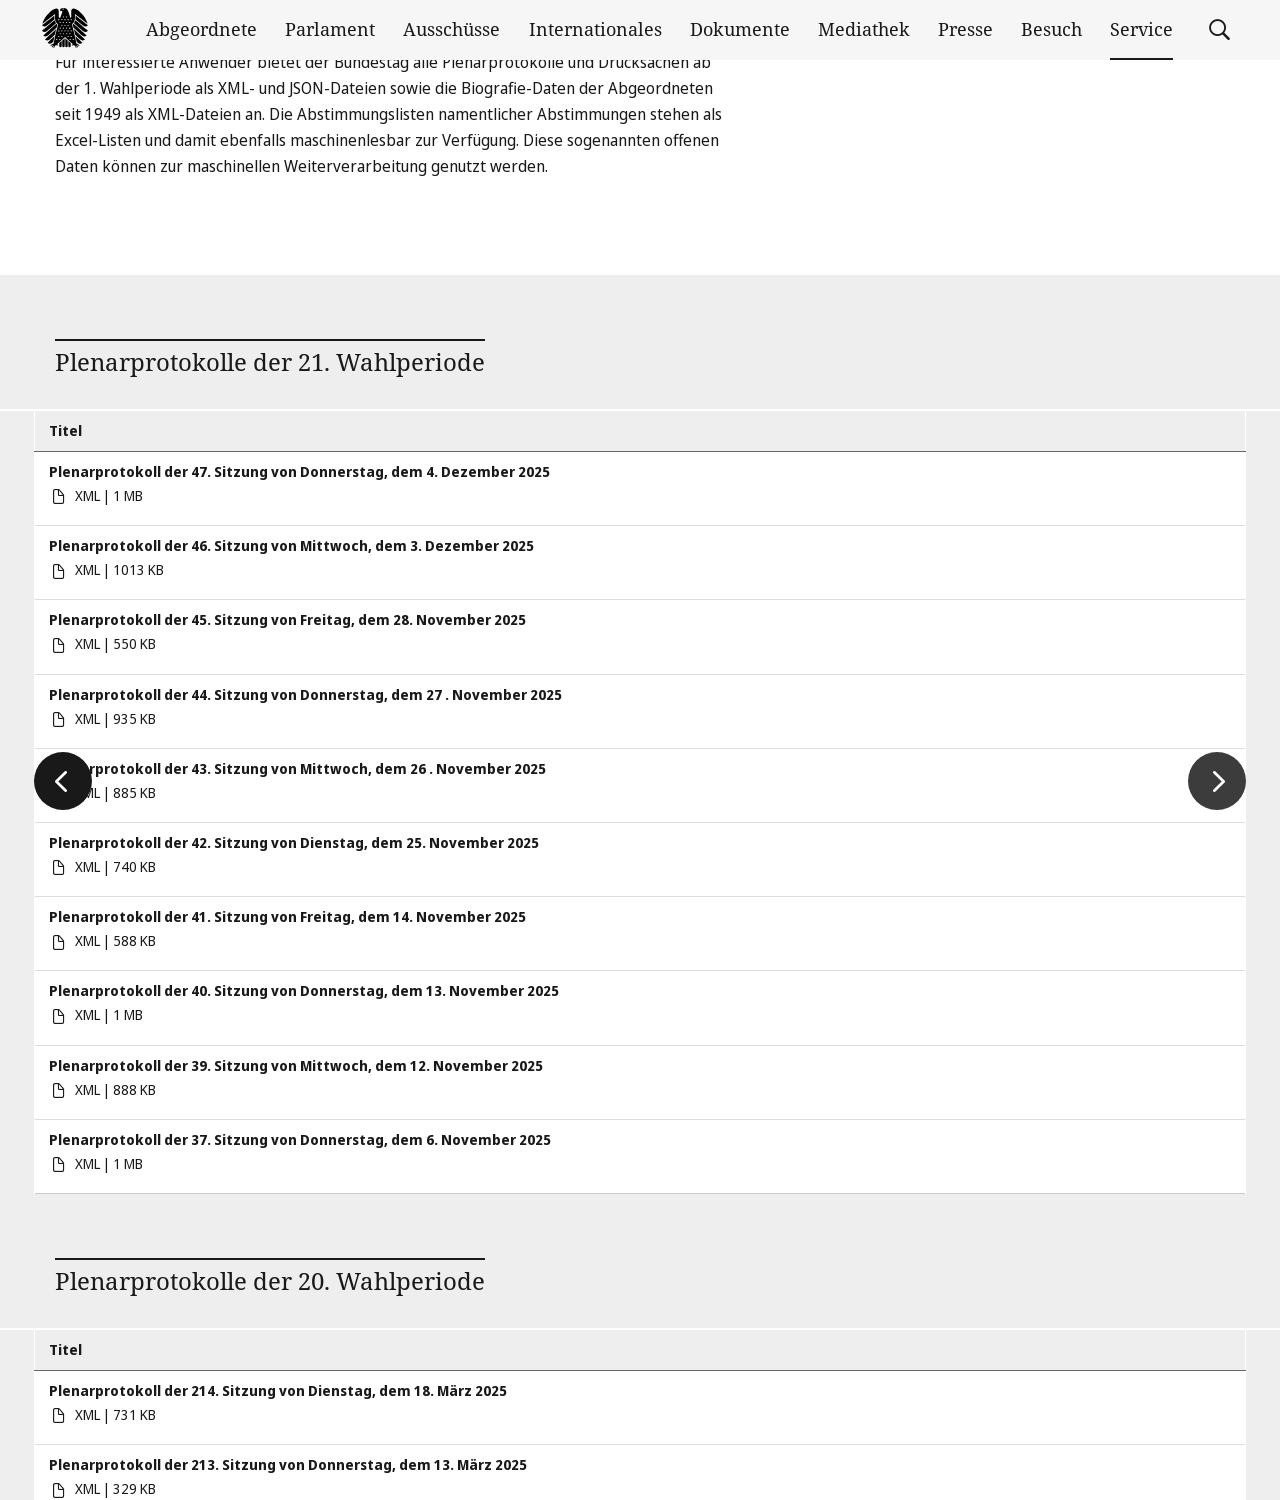

Retrieved next arrow classes: slick-next slick-arrow
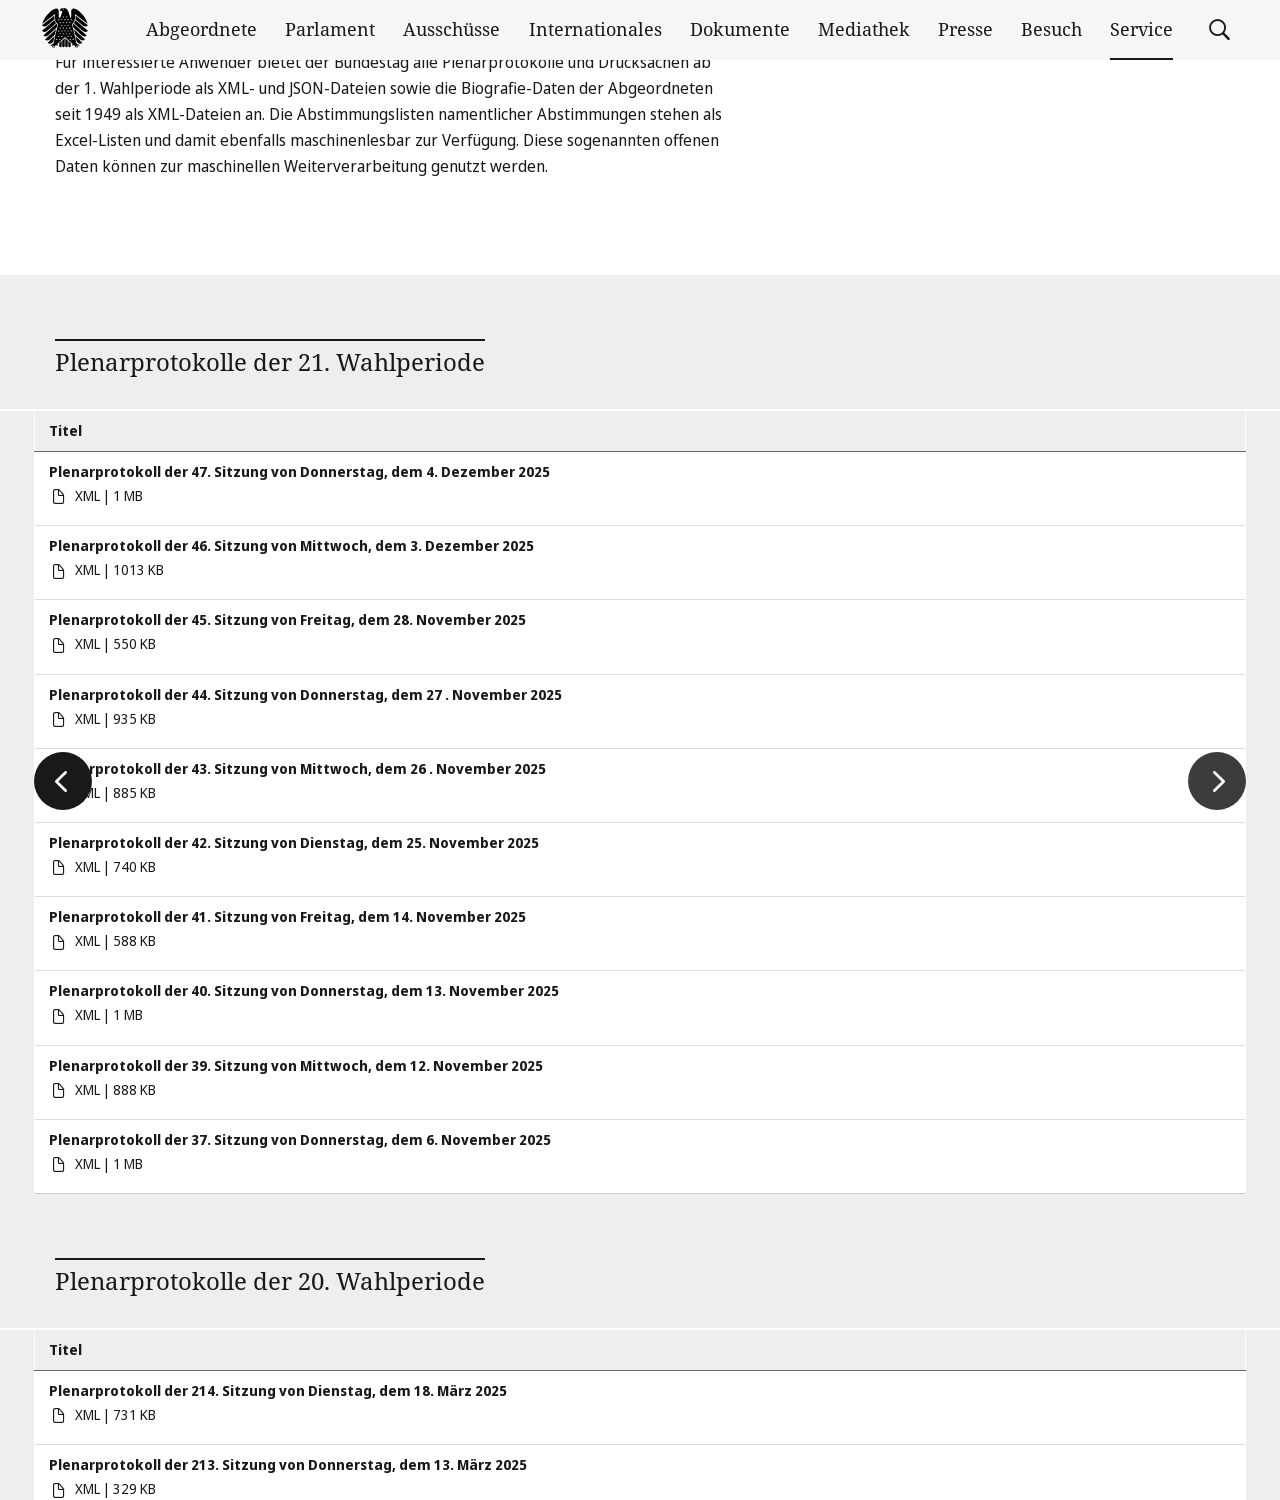

Clicked carousel next arrow to advance slide at (1217, 781) on .slick-next >> nth=0
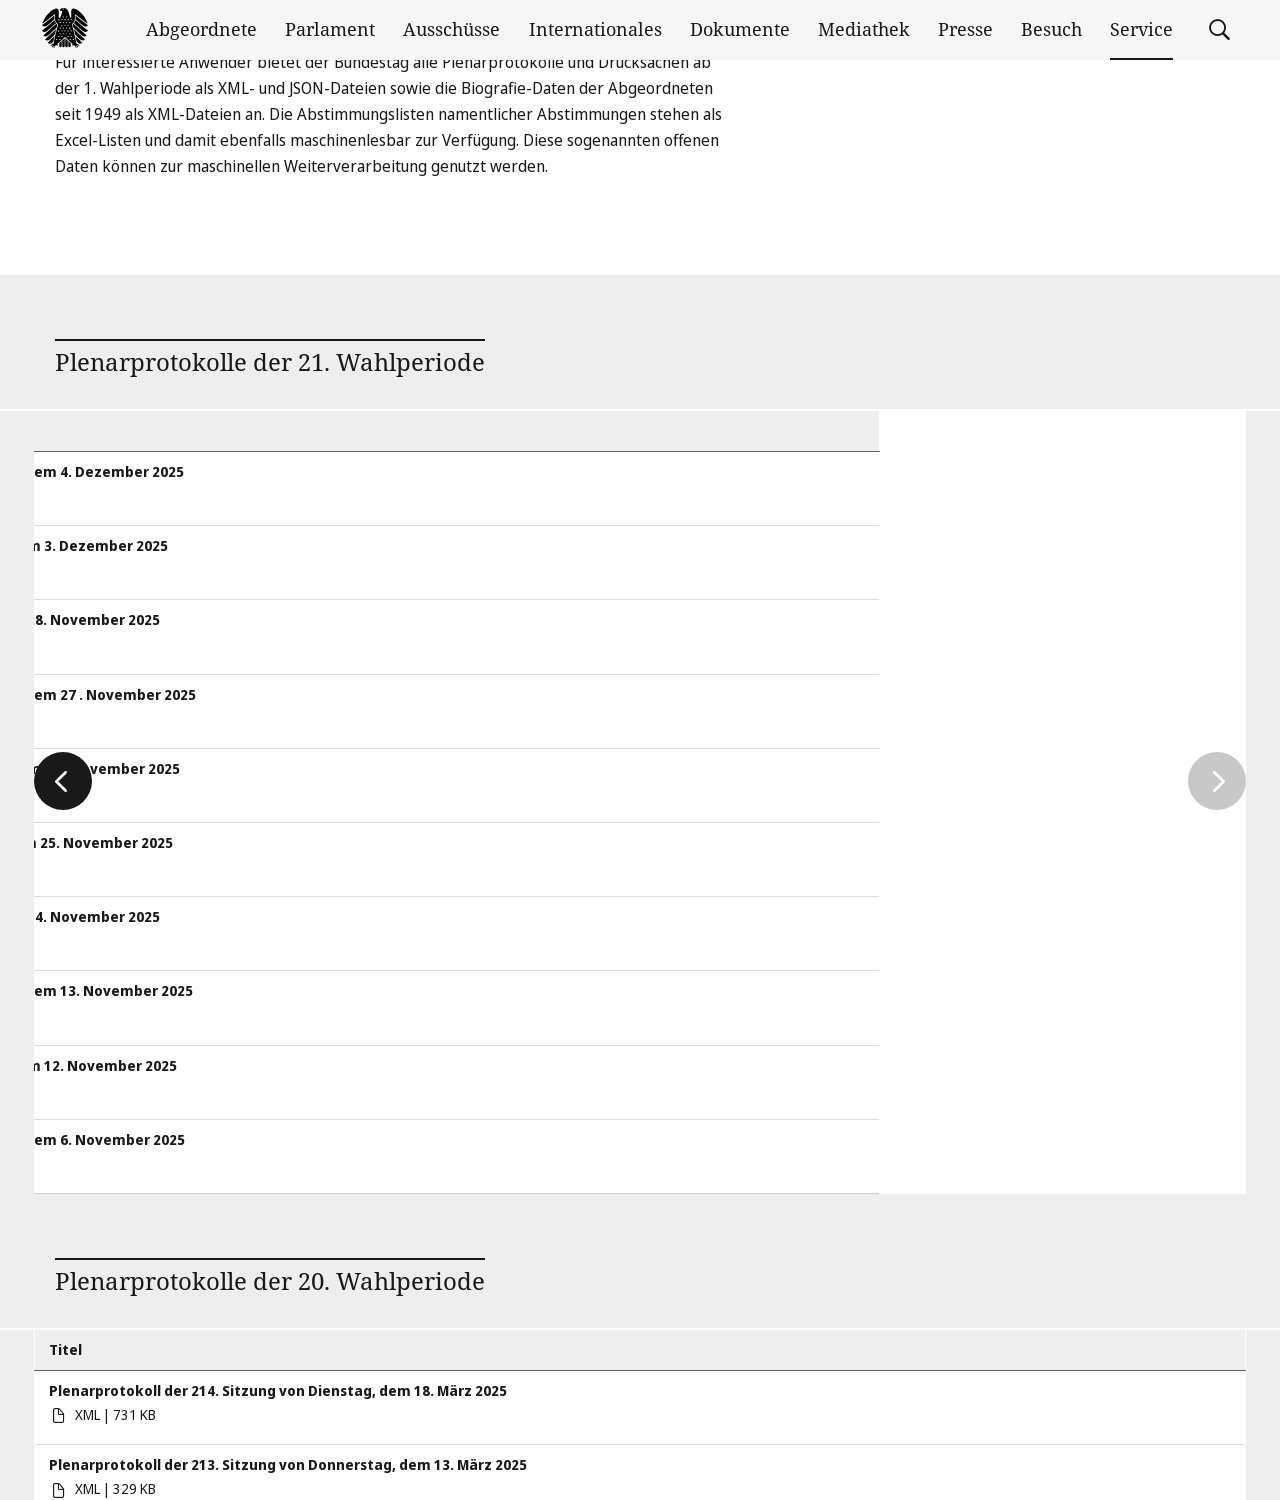

Waited 1000ms for slide transition to complete
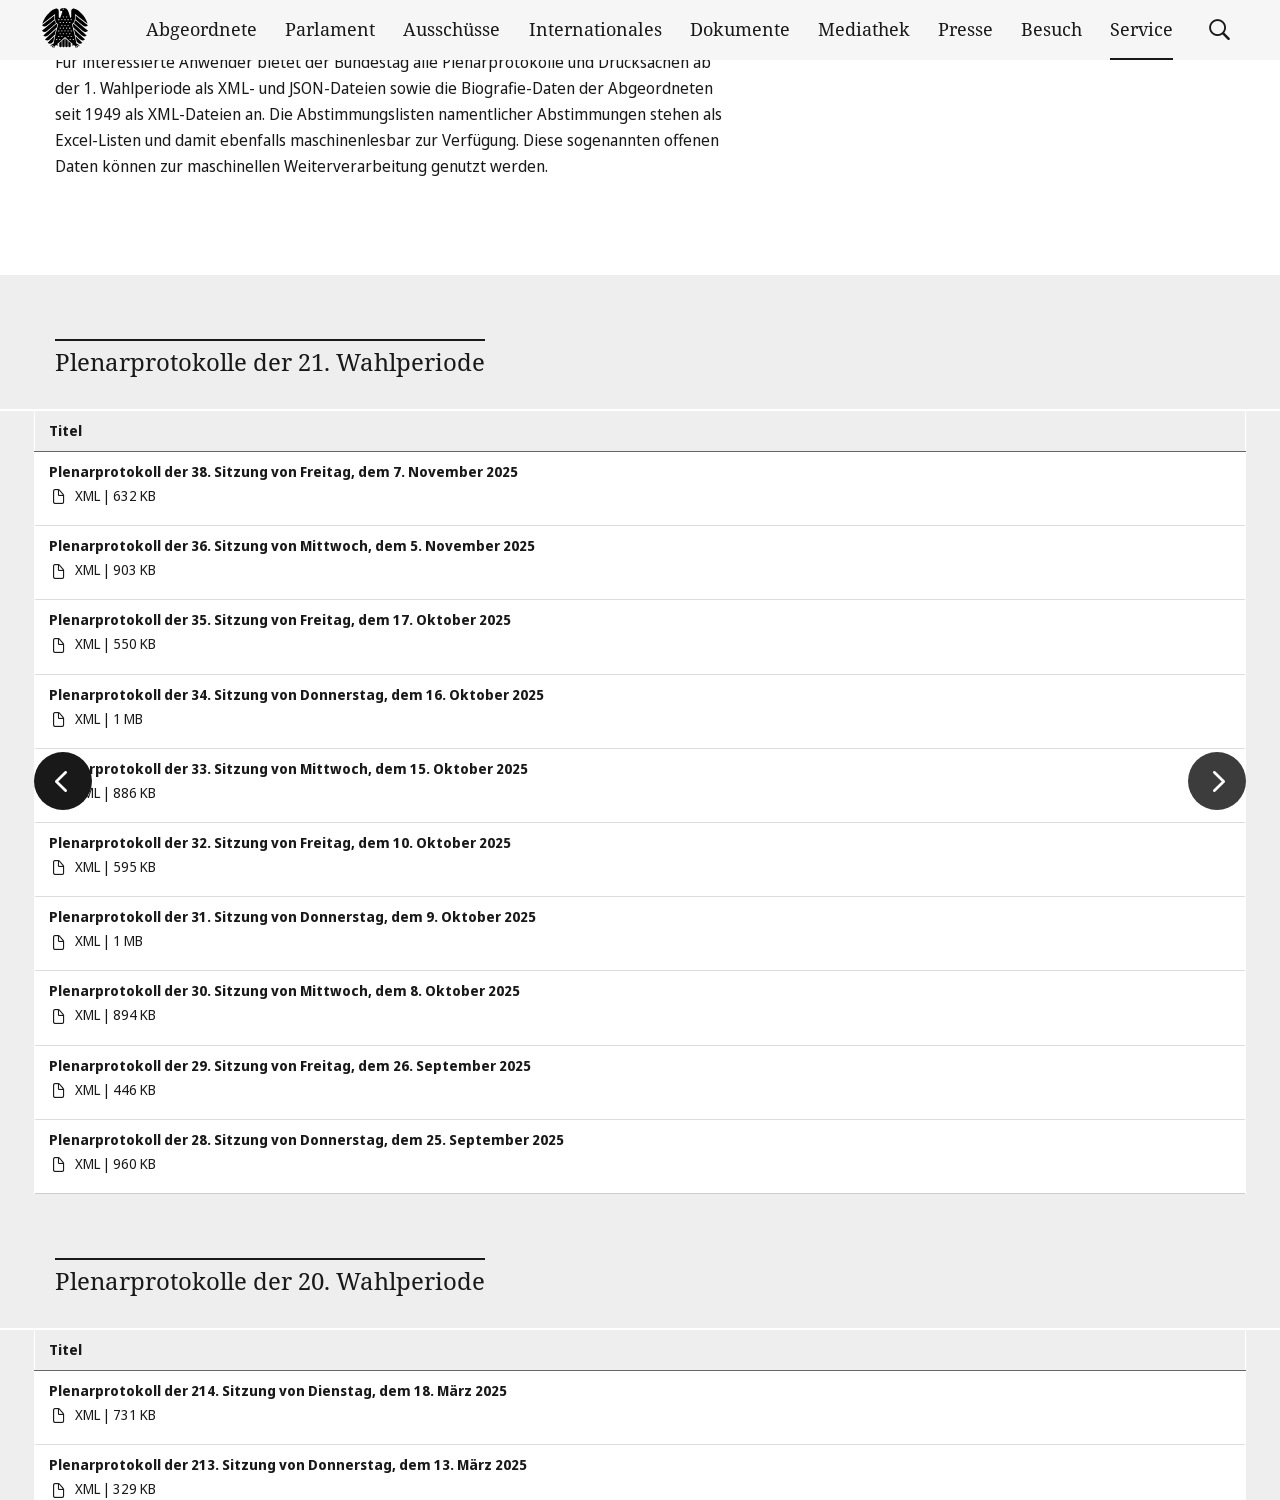

Located carousel next arrow
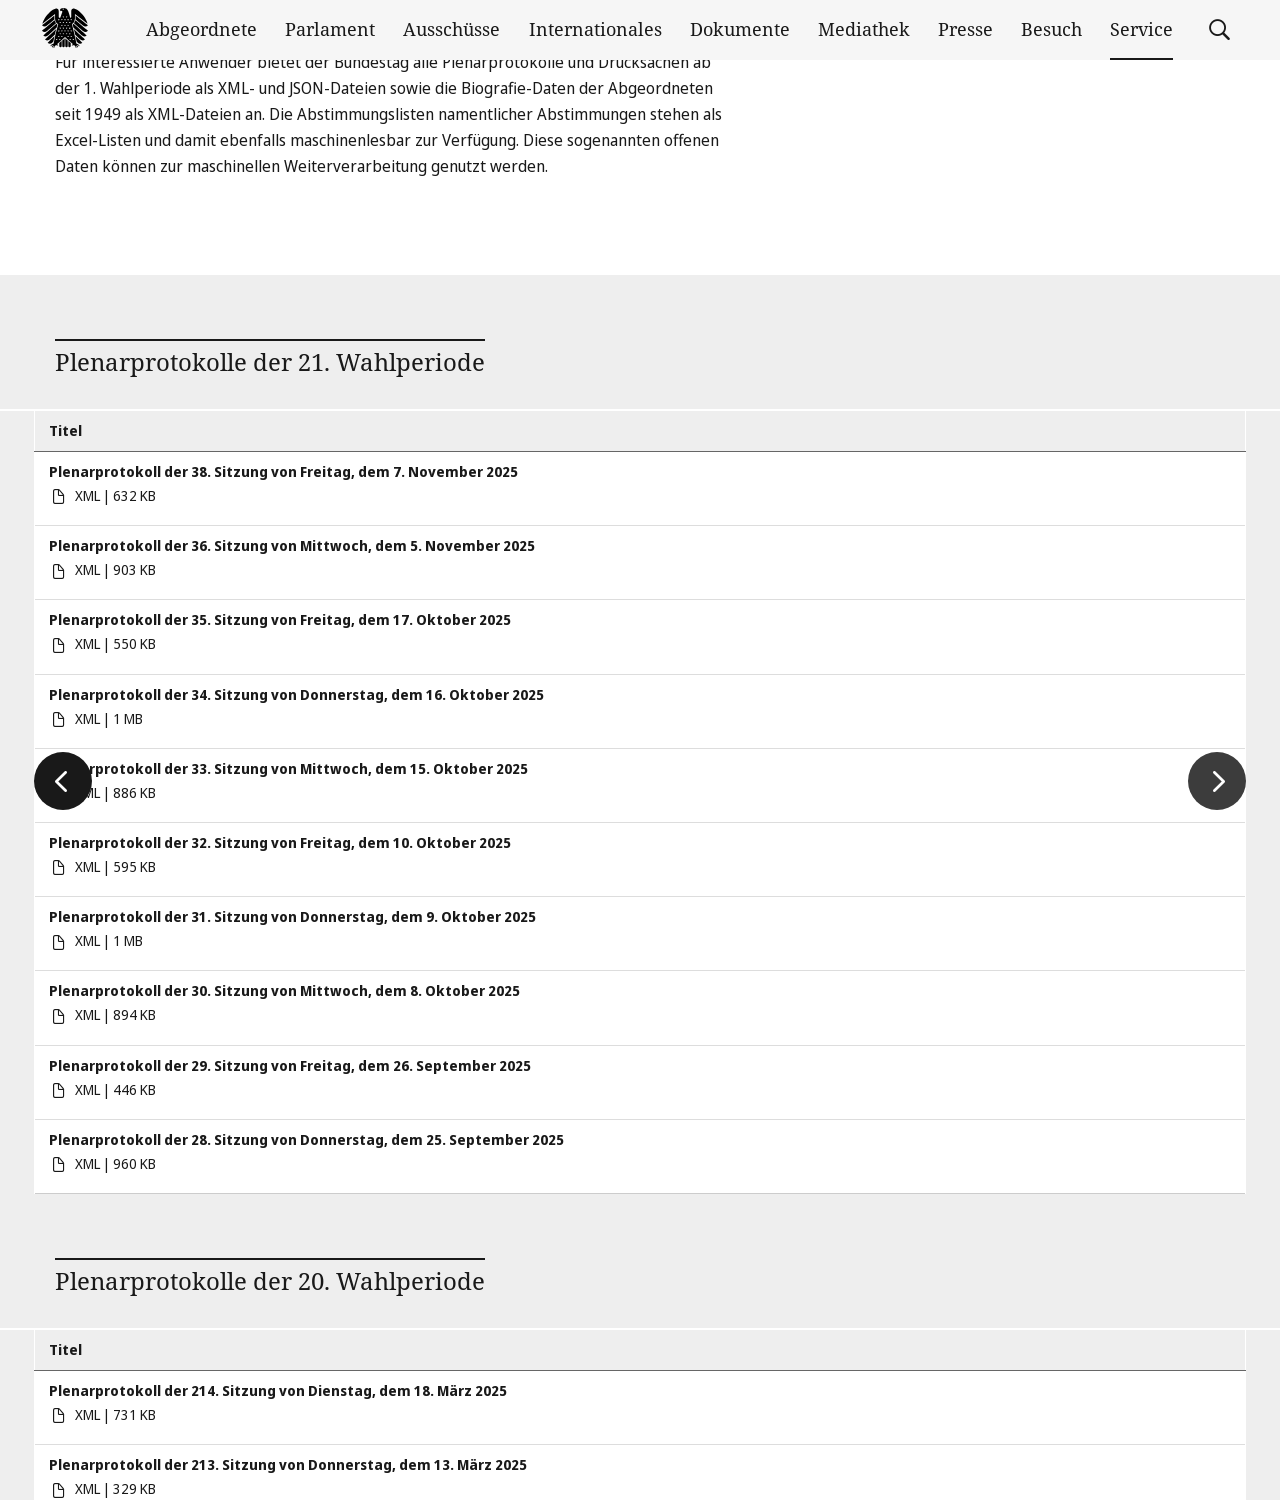

Retrieved next arrow classes: slick-next slick-arrow
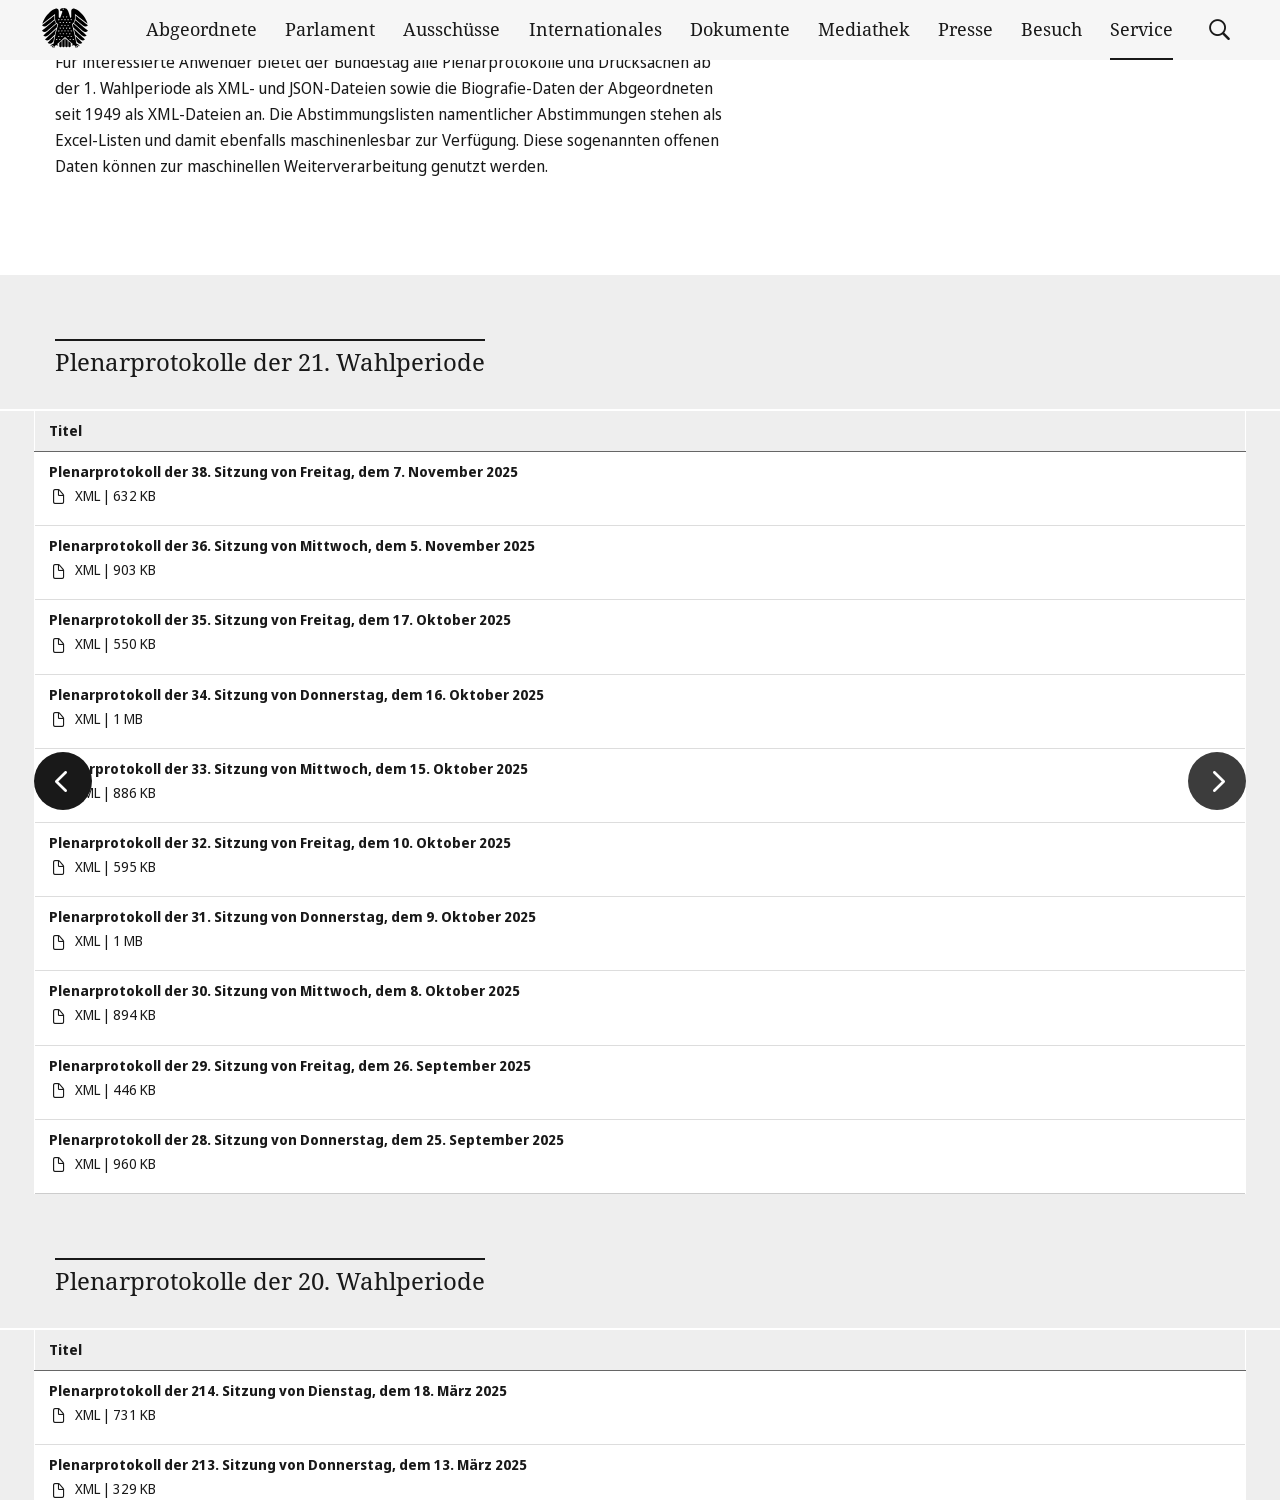

Clicked carousel next arrow to advance slide at (1217, 781) on .slick-next >> nth=0
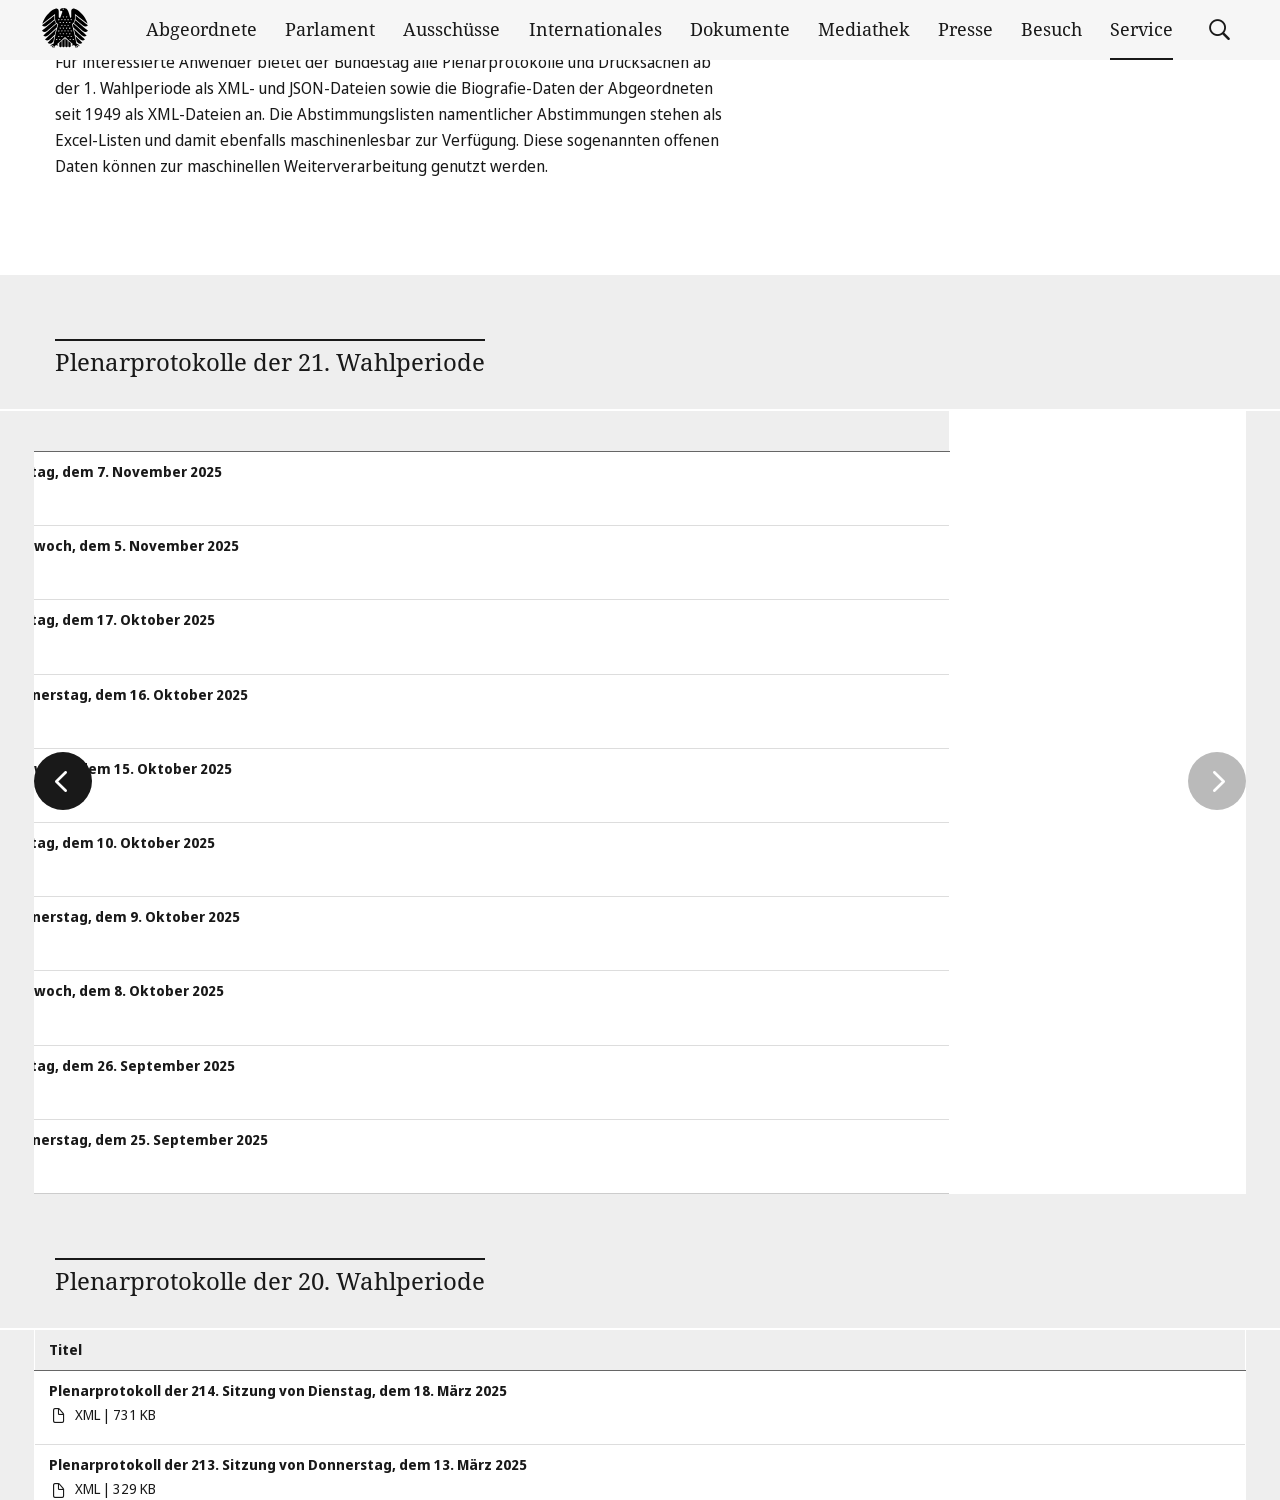

Waited 1000ms for slide transition to complete
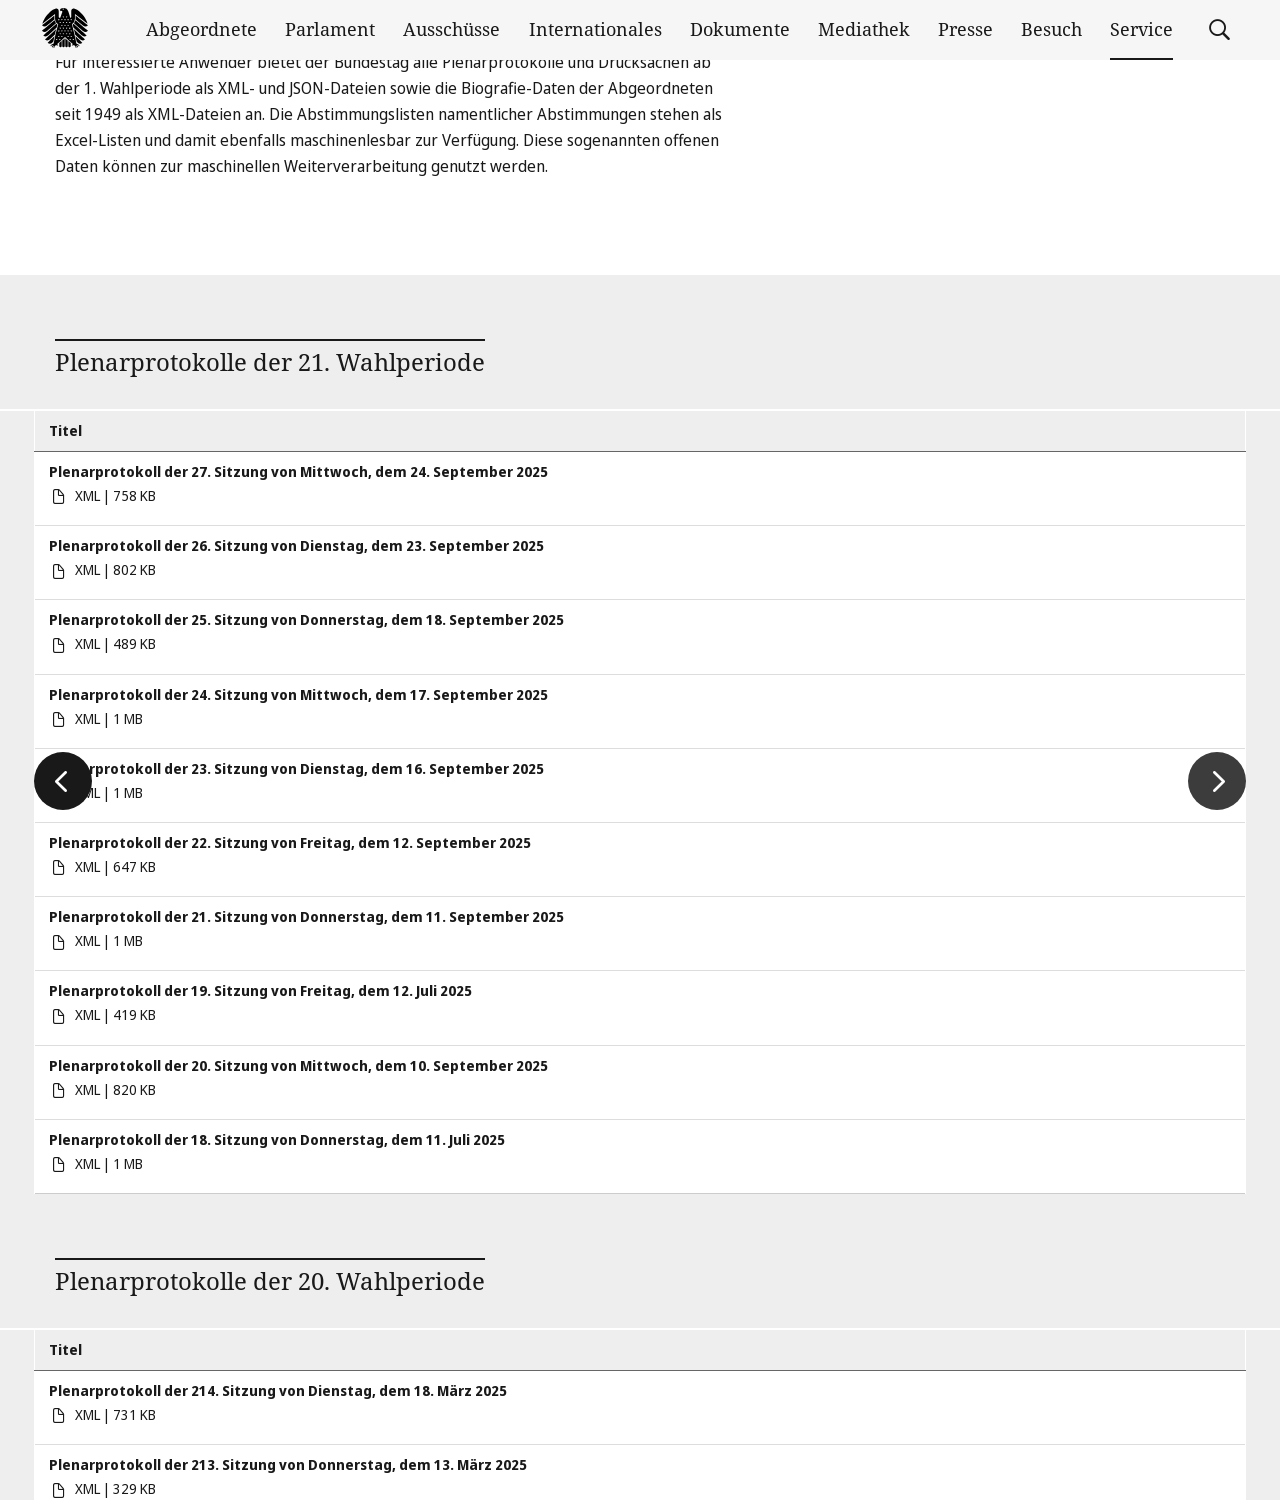

Located carousel next arrow
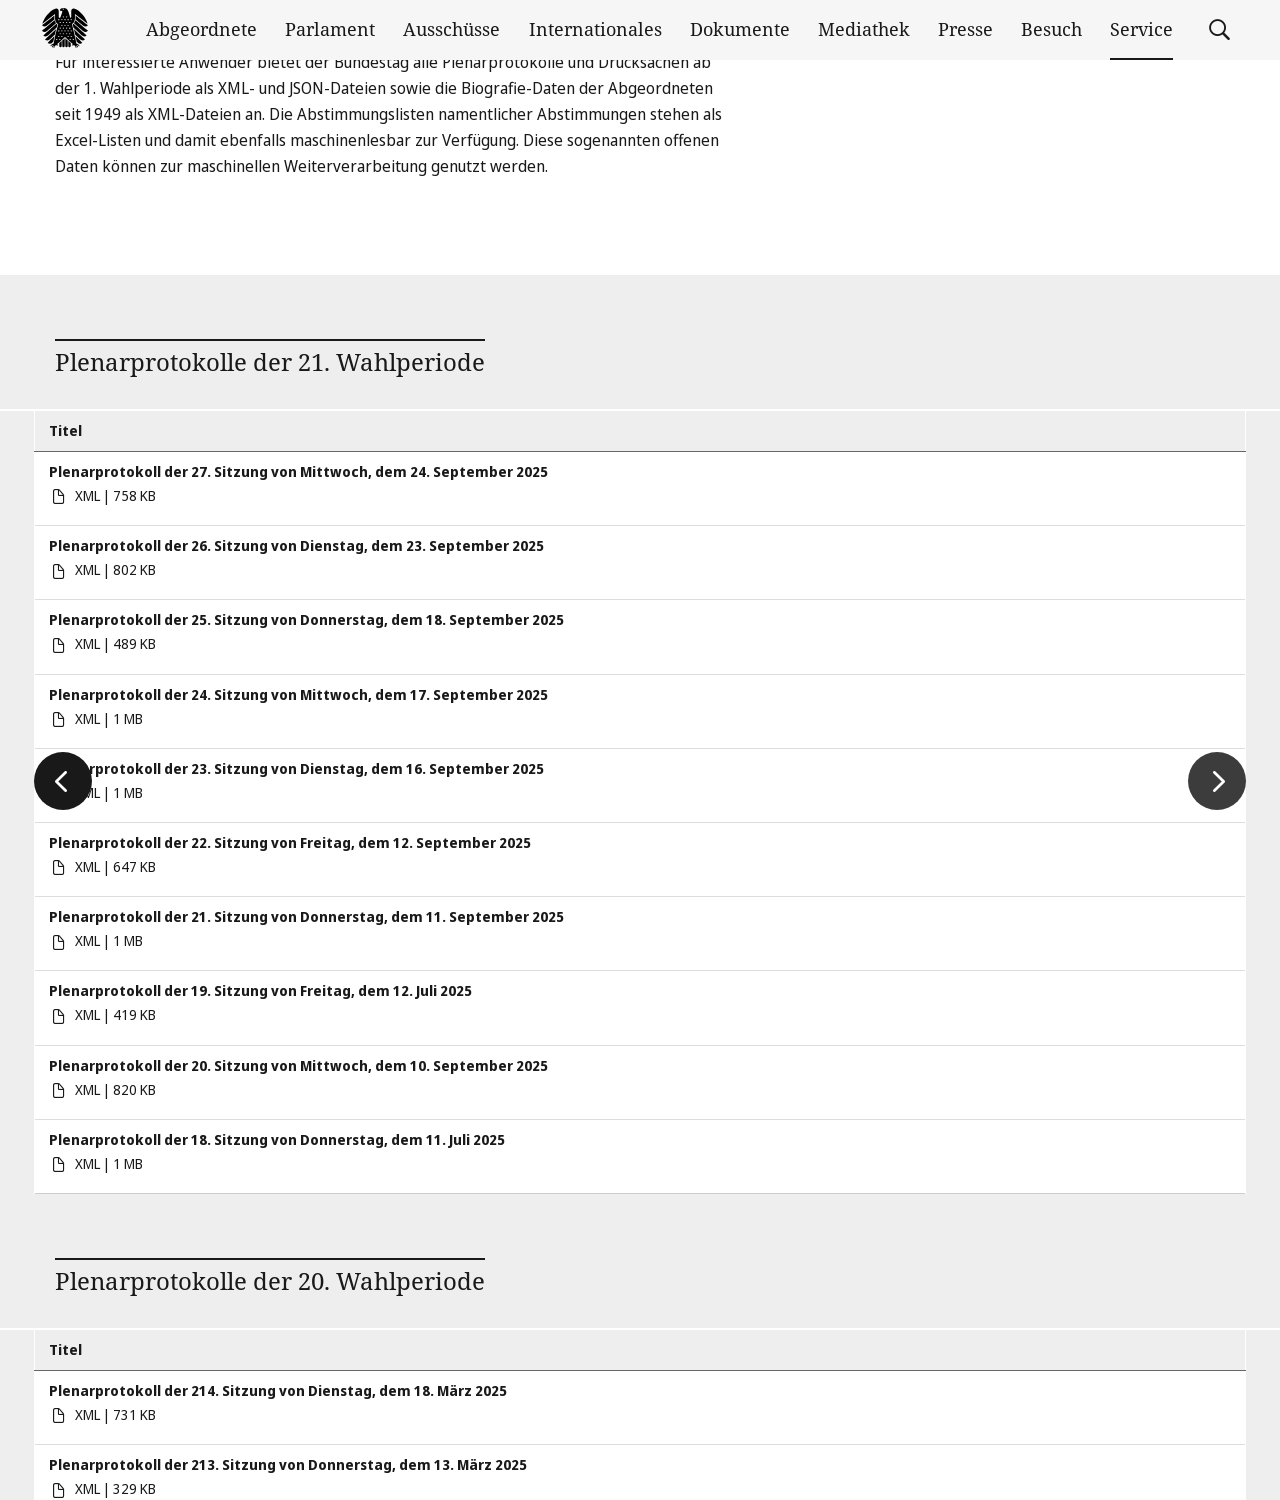

Retrieved next arrow classes: slick-next slick-arrow
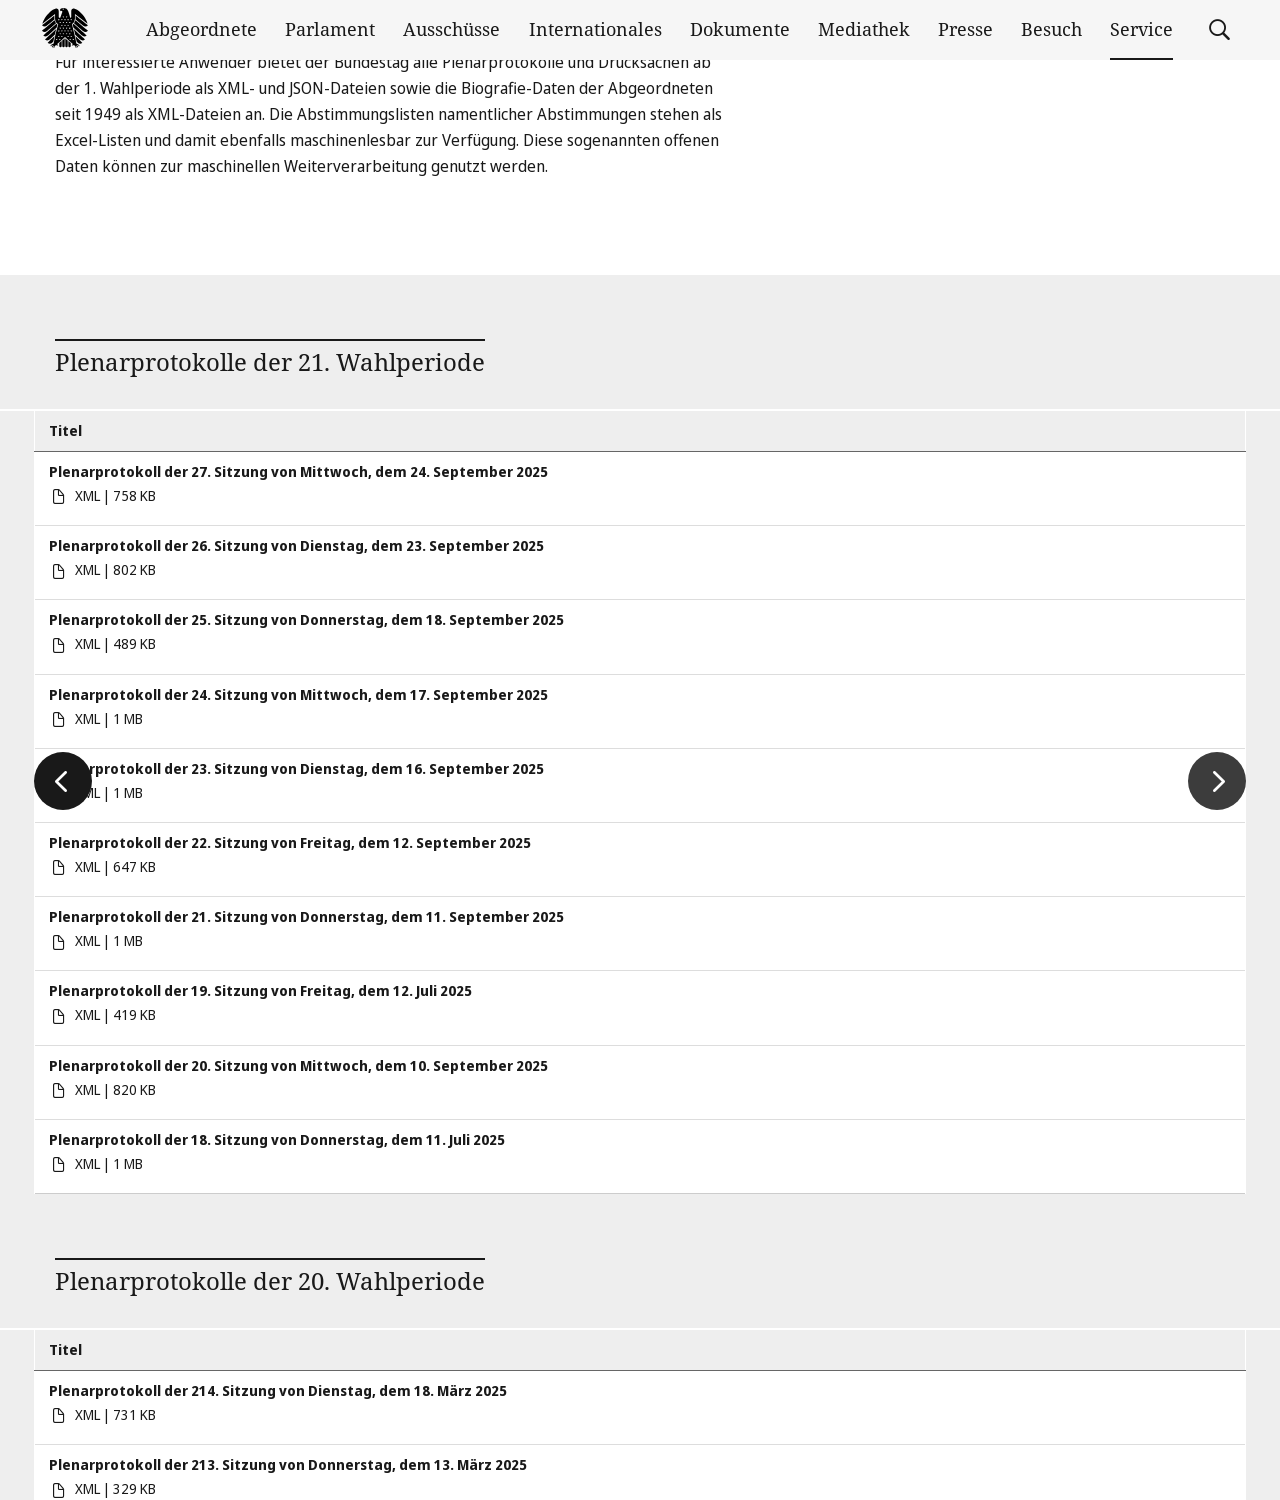

Clicked carousel next arrow to advance slide at (1217, 781) on .slick-next >> nth=0
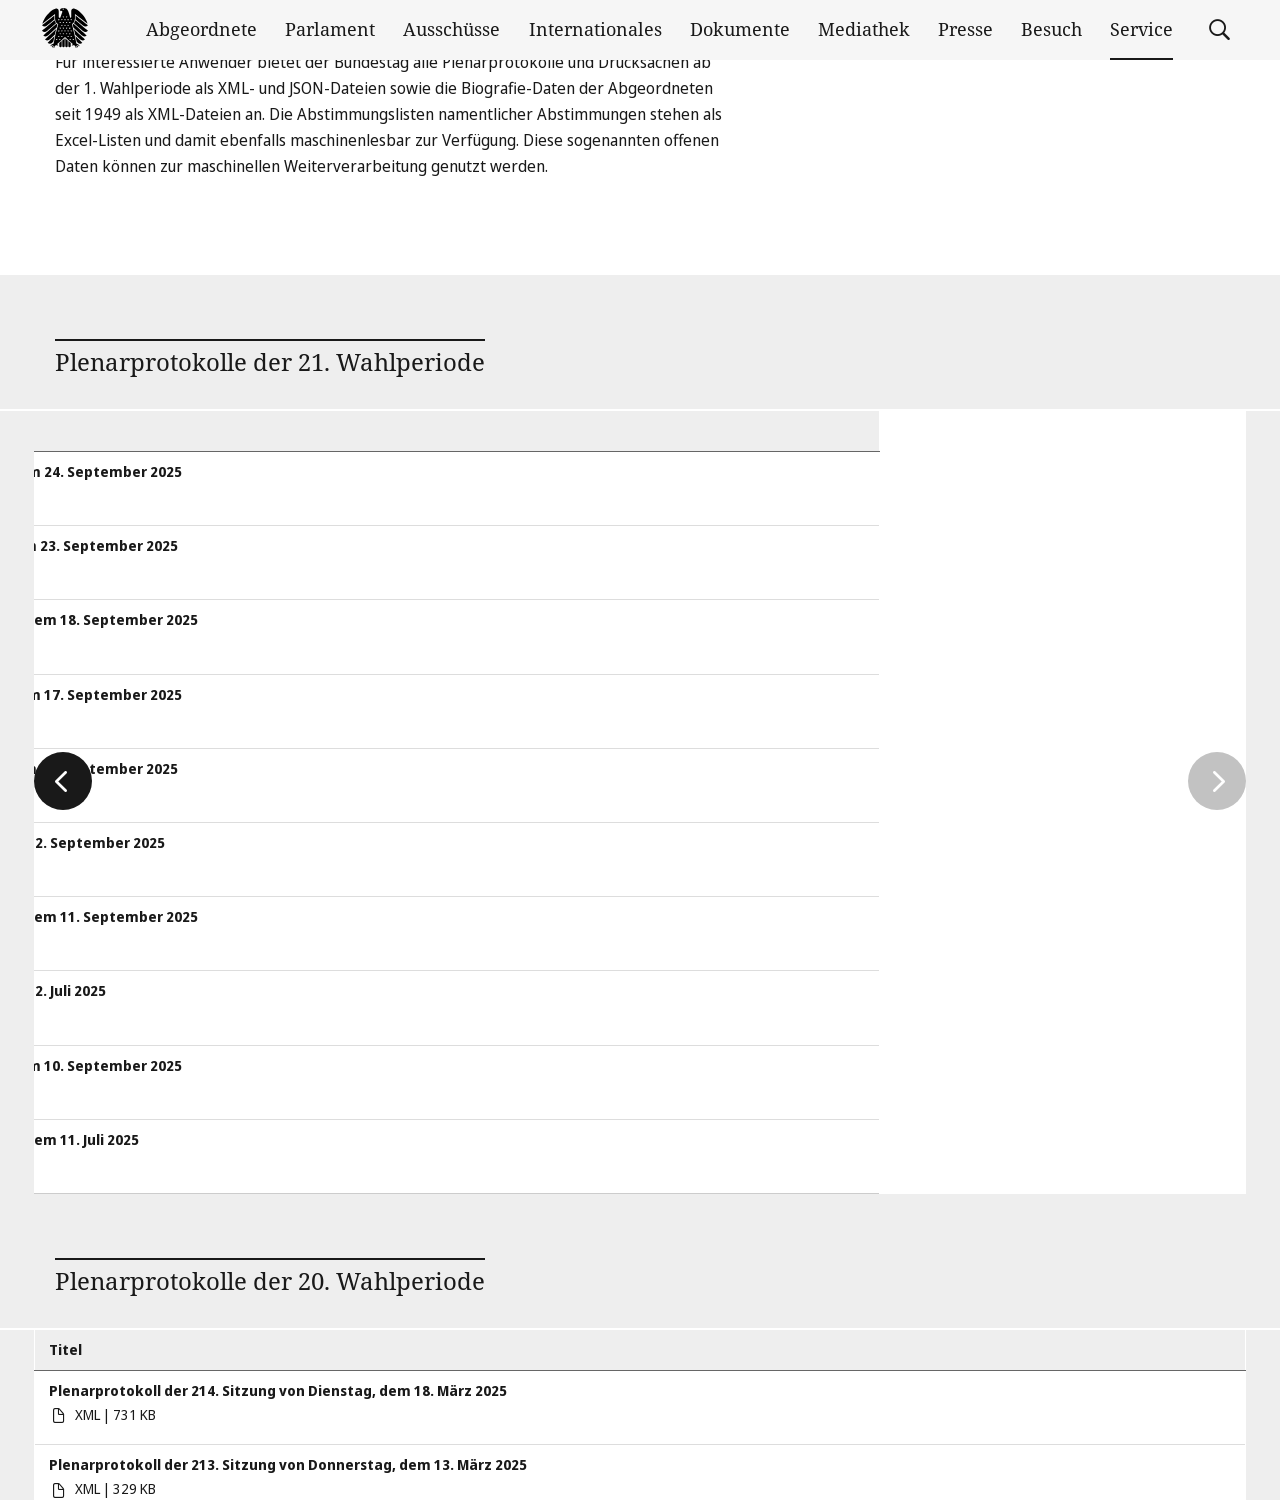

Waited 1000ms for slide transition to complete
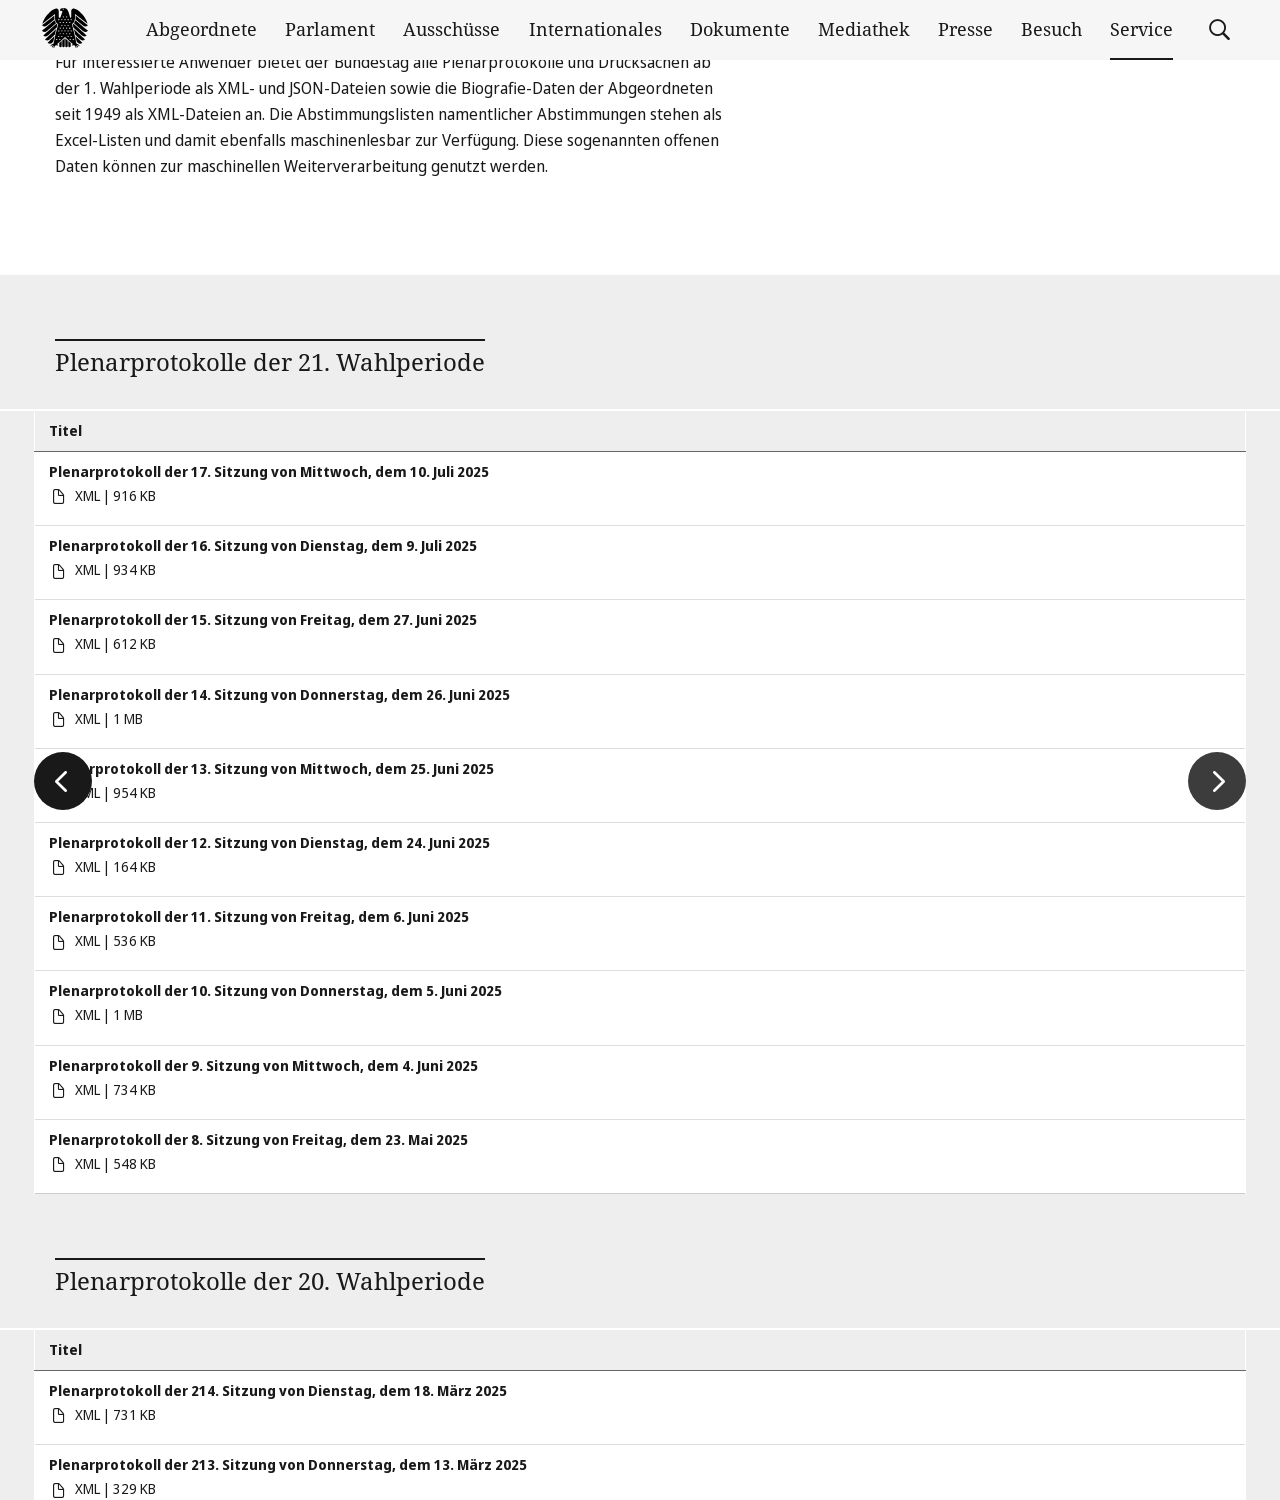

Located carousel next arrow
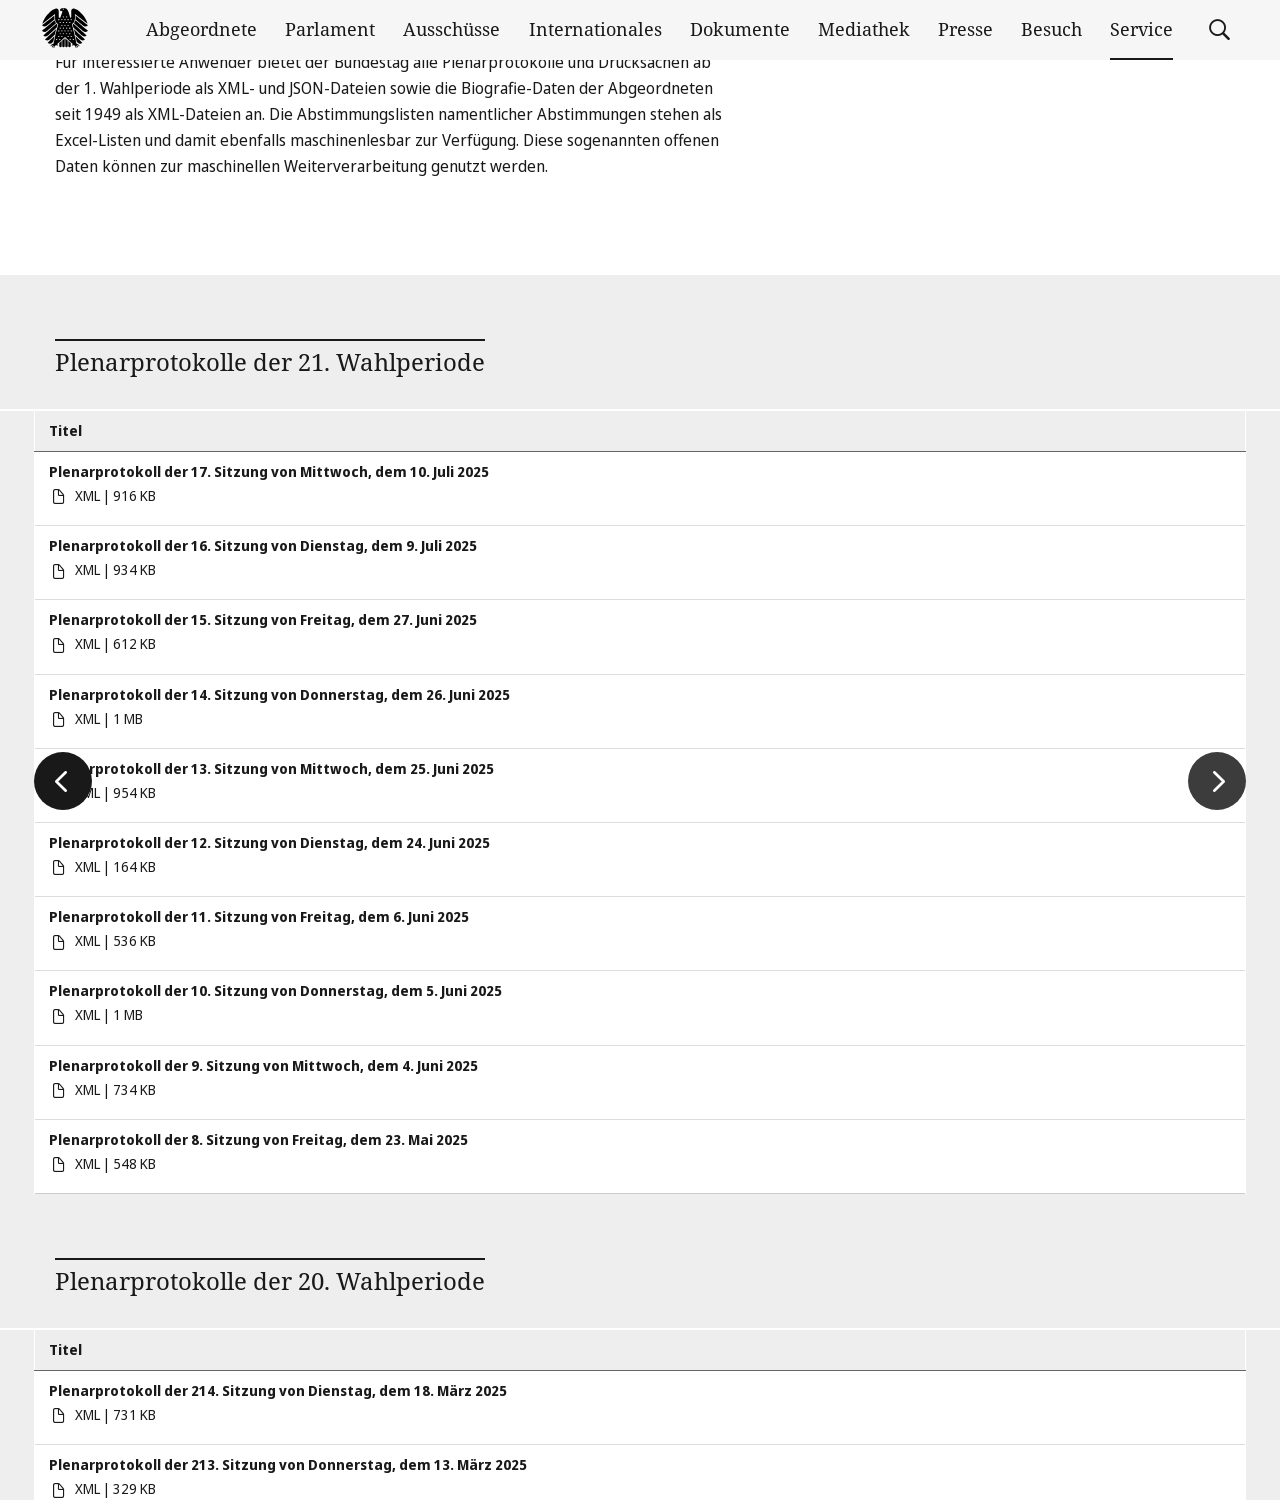

Retrieved next arrow classes: slick-next slick-arrow
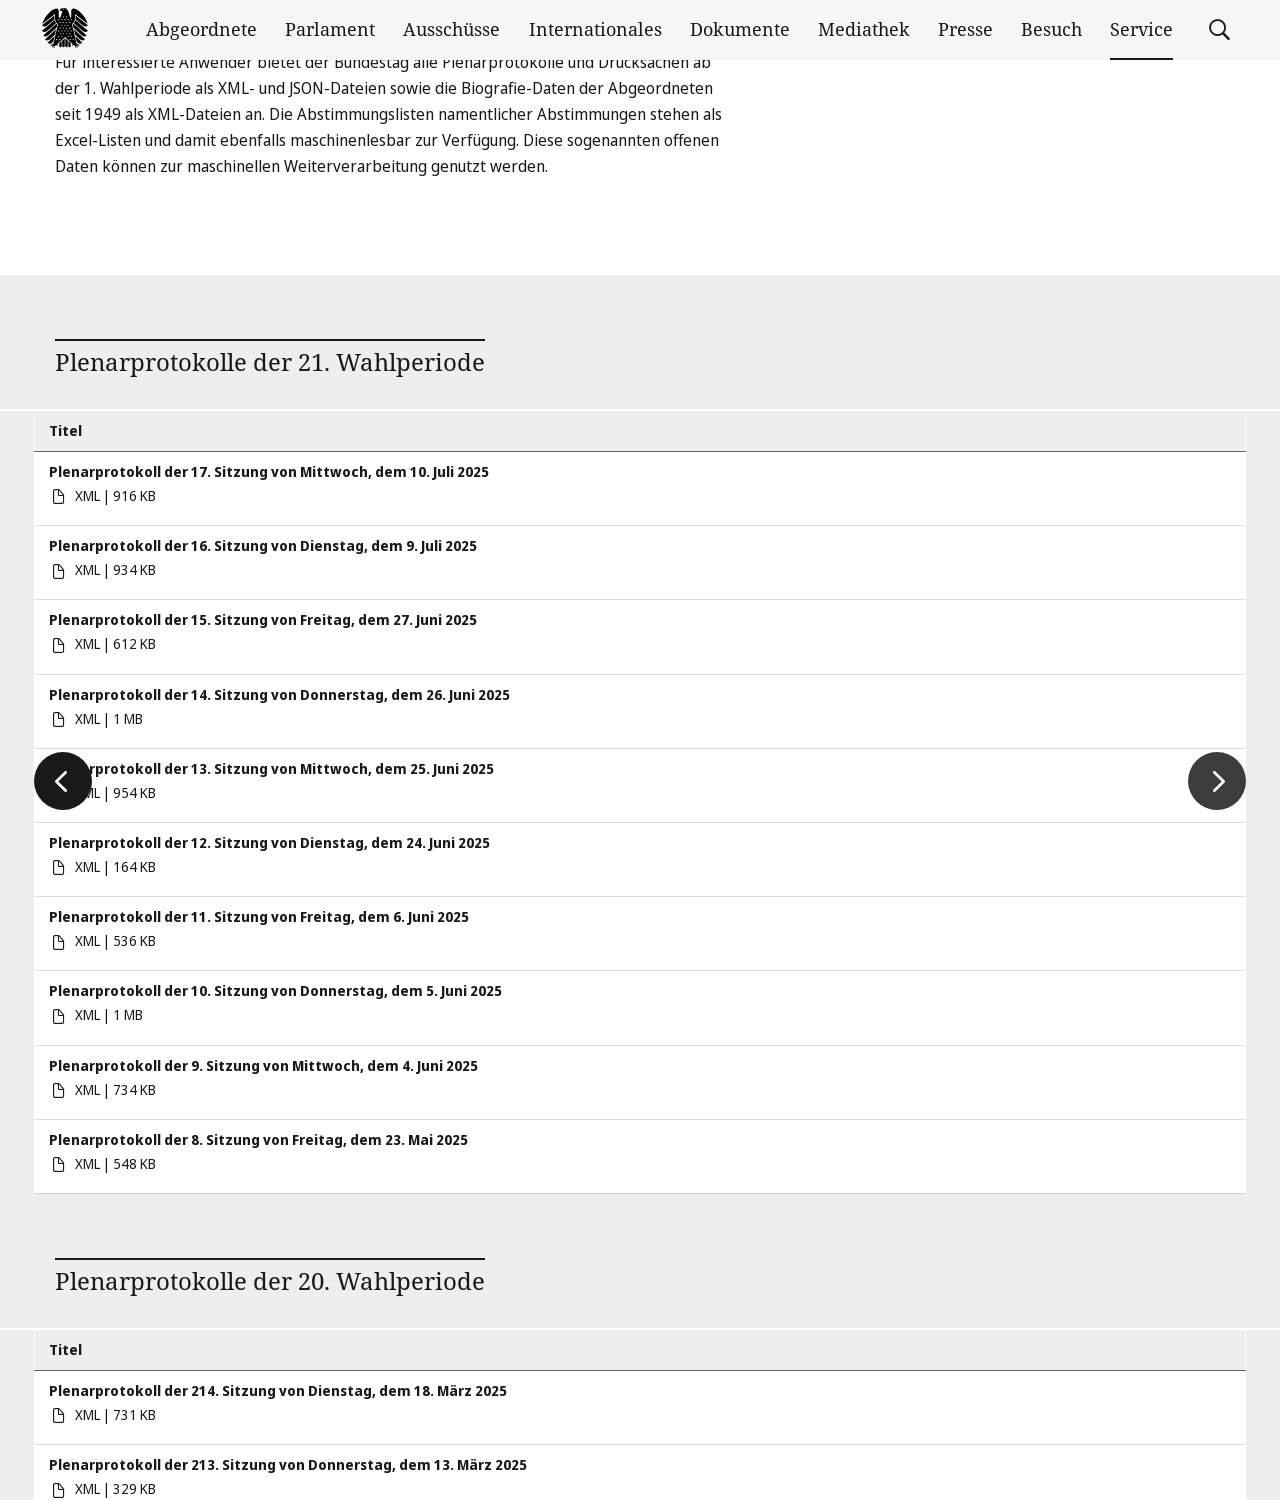

Clicked carousel next arrow to advance slide at (1217, 781) on .slick-next >> nth=0
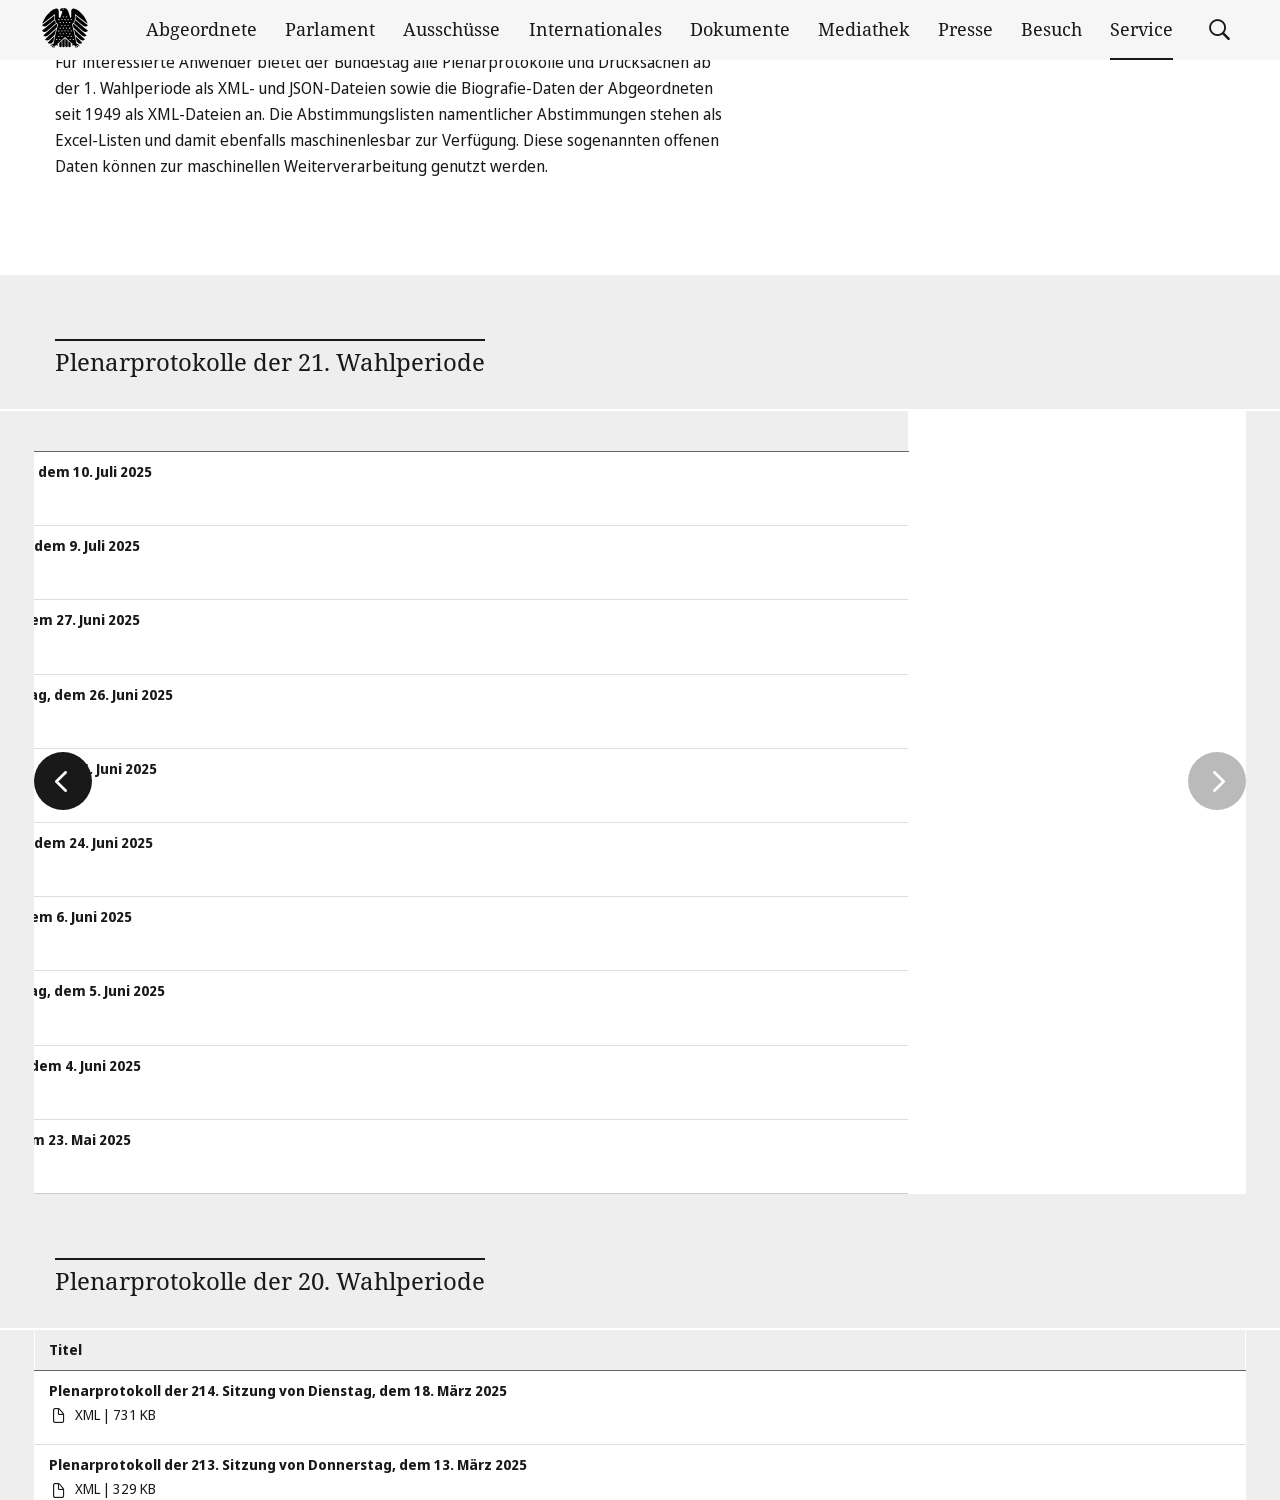

Waited 1000ms for slide transition to complete
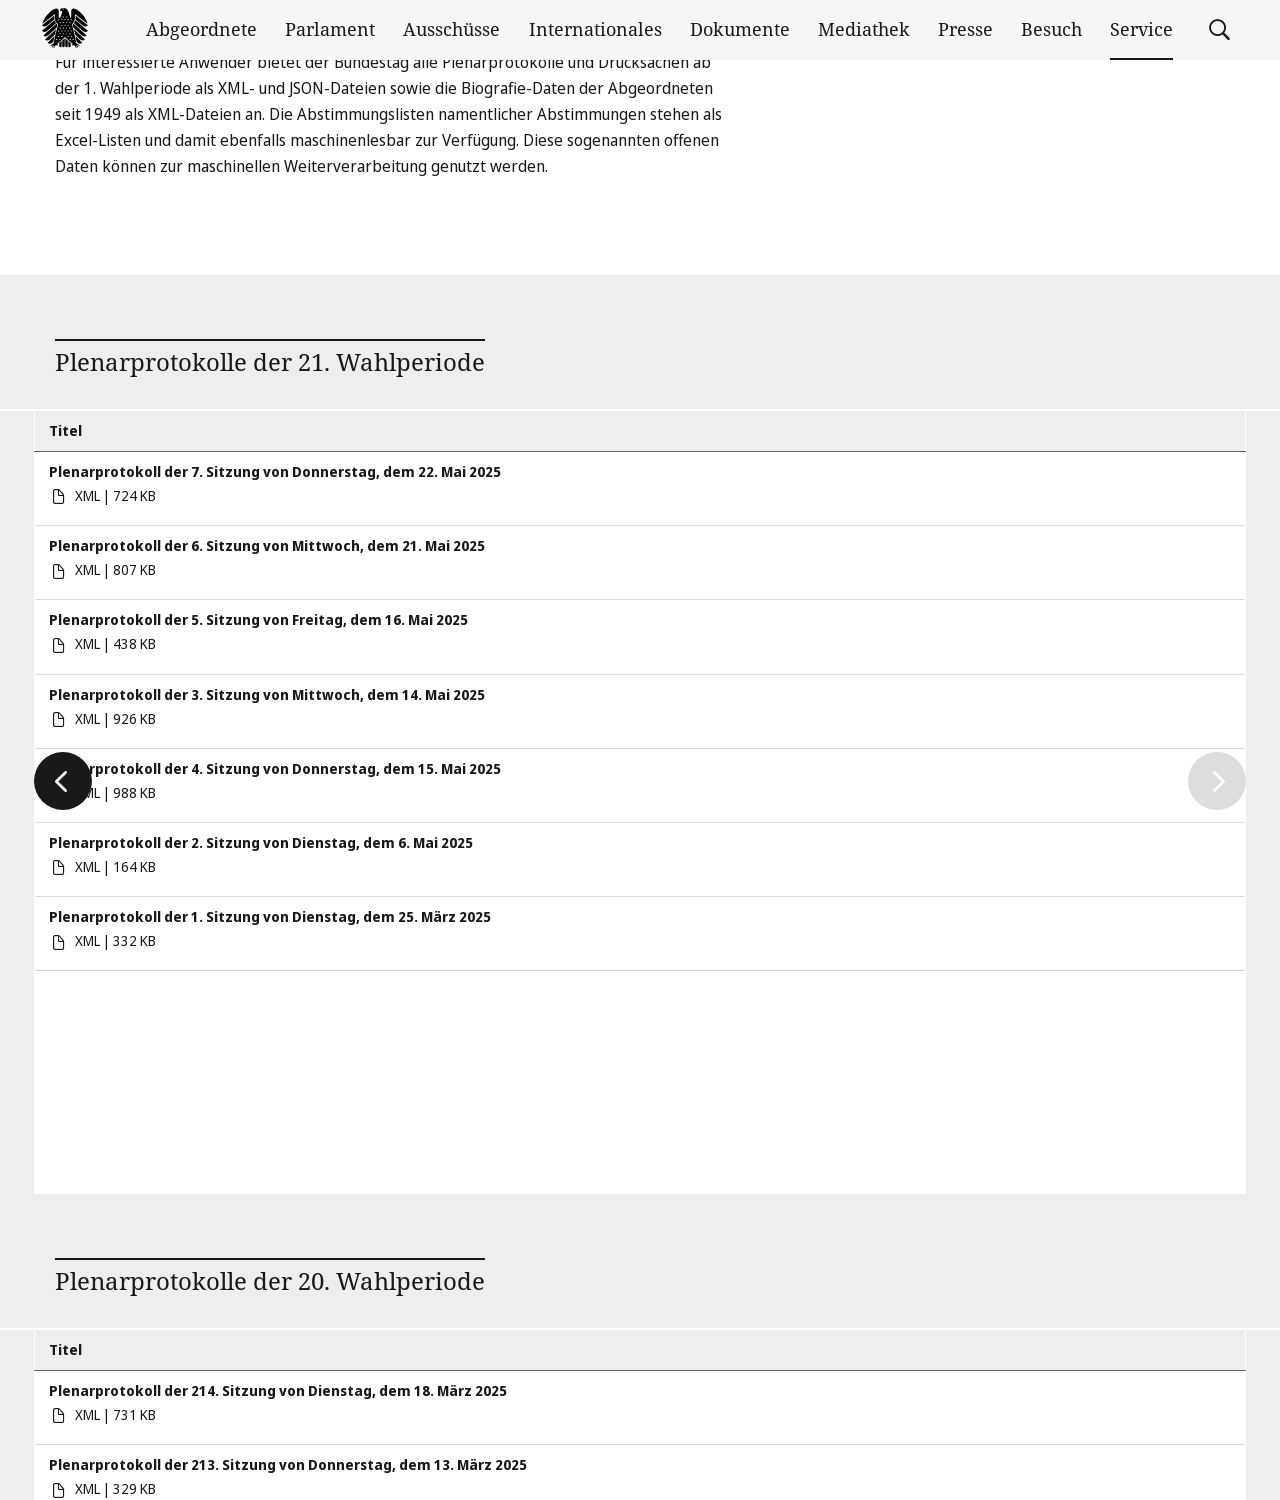

Located carousel next arrow
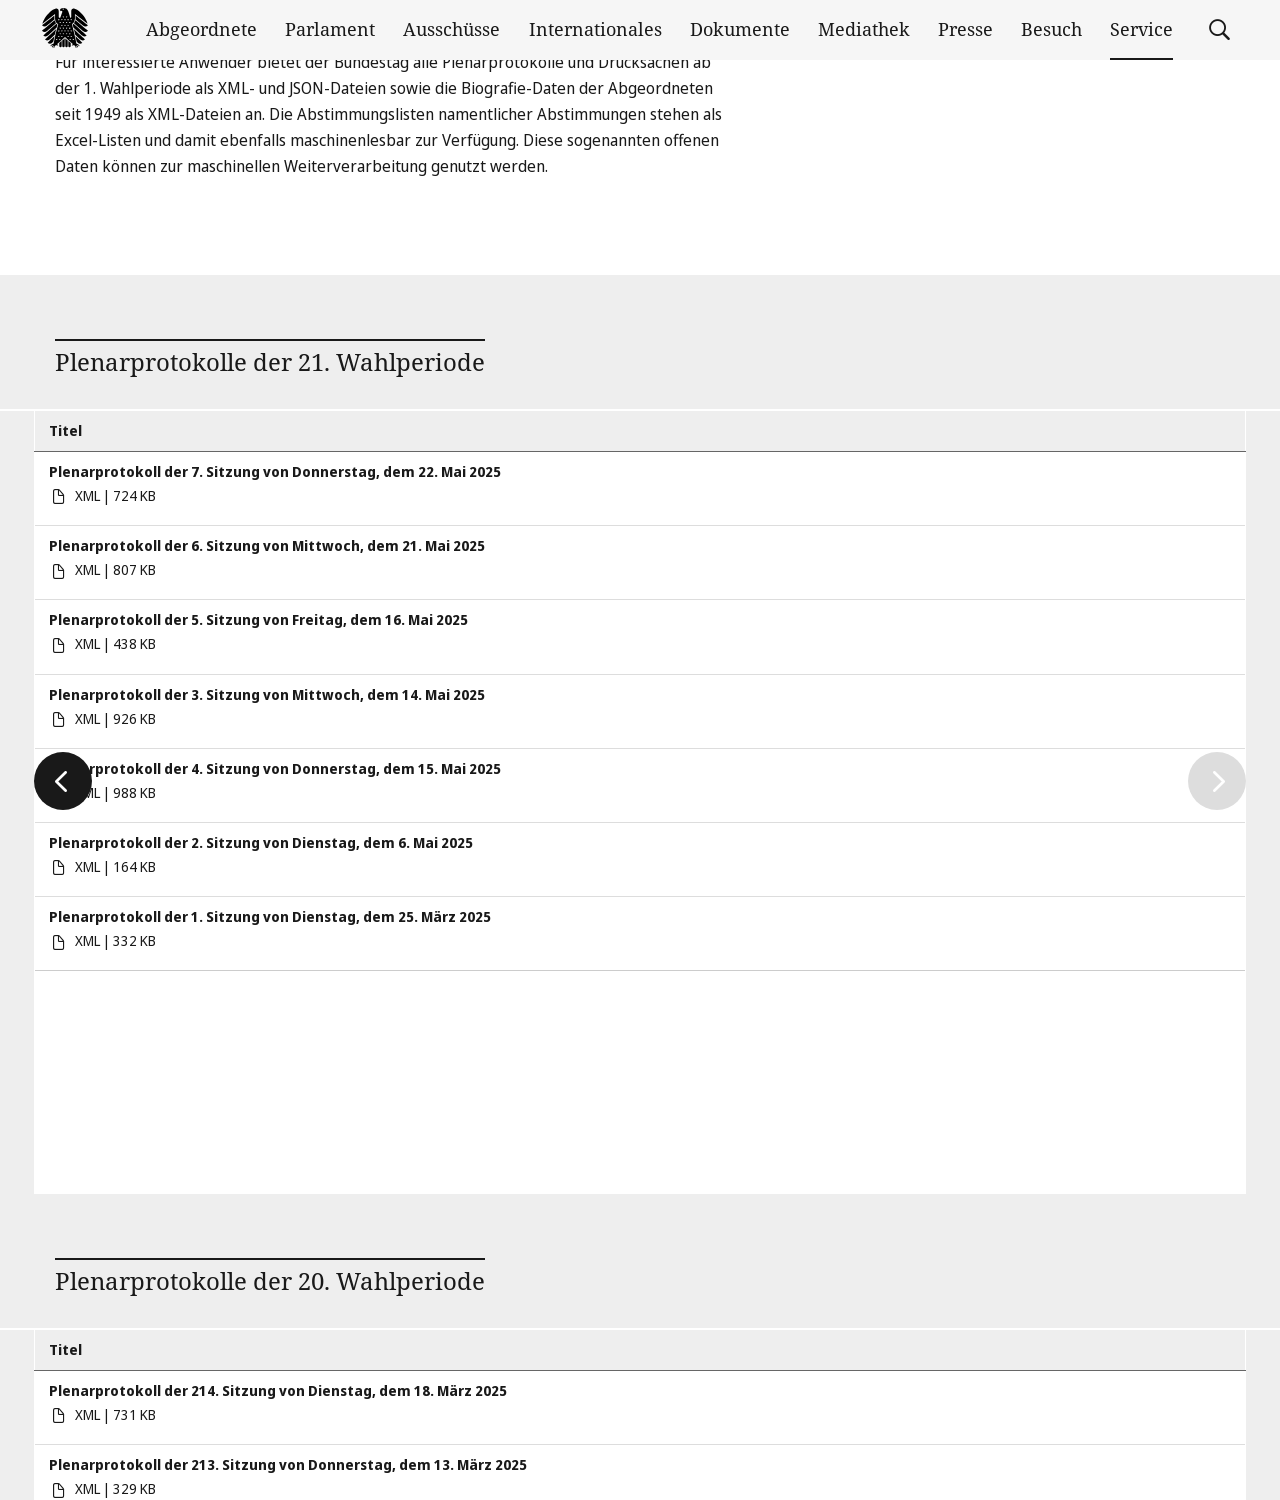

Retrieved next arrow classes: slick-next slick-arrow slick-disabled
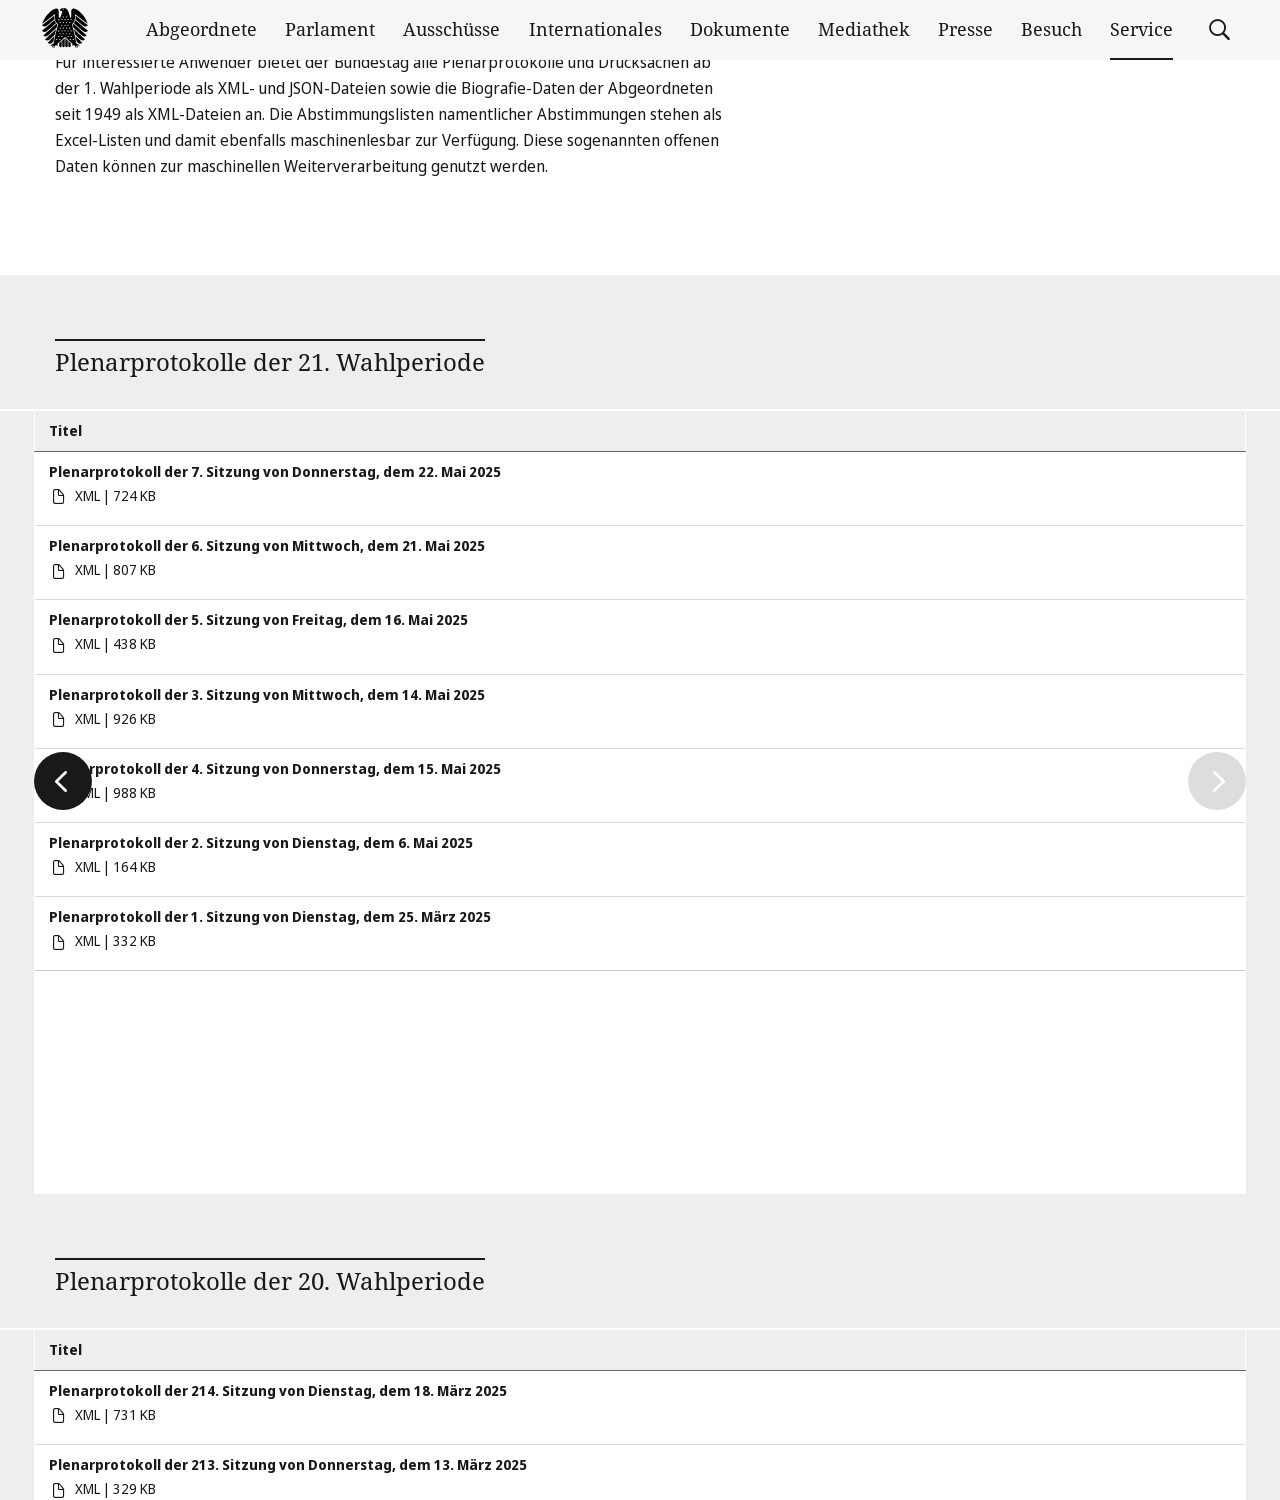

Reached last carousel slide - next arrow is disabled
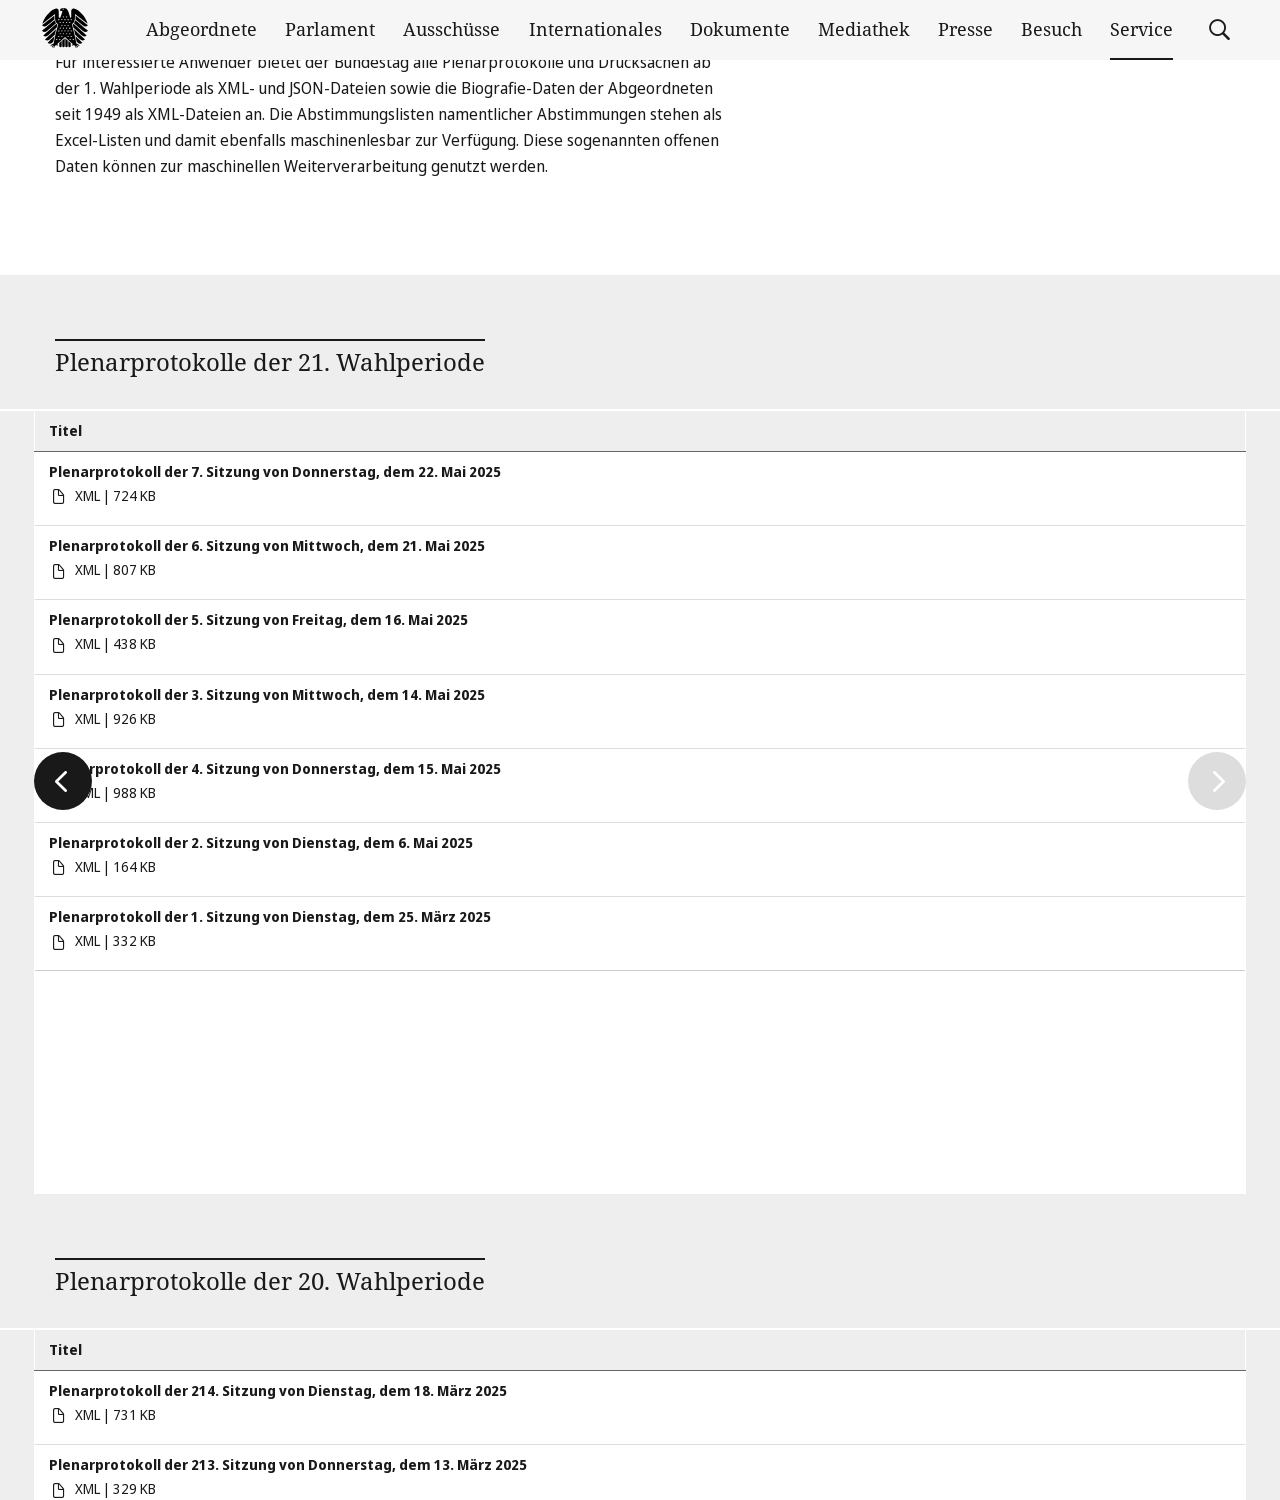

Document links selector appeared on the page
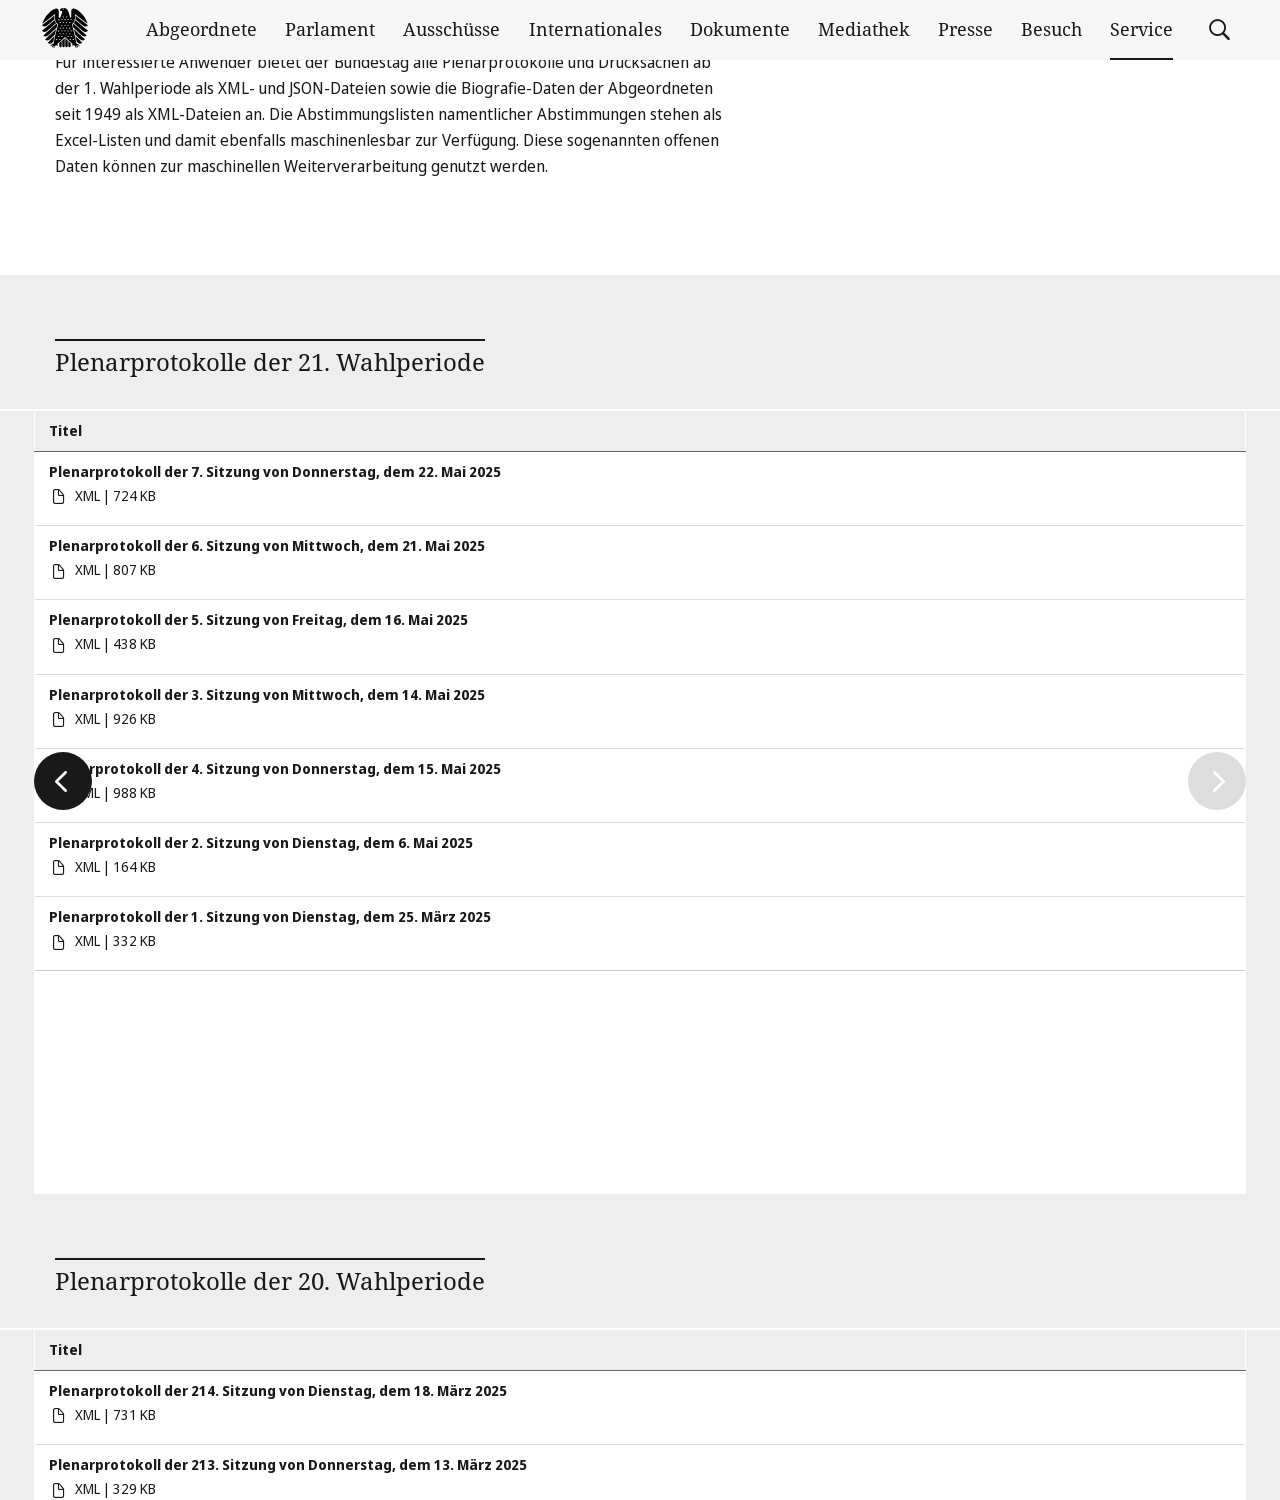

Collected 130 document links from the carousel
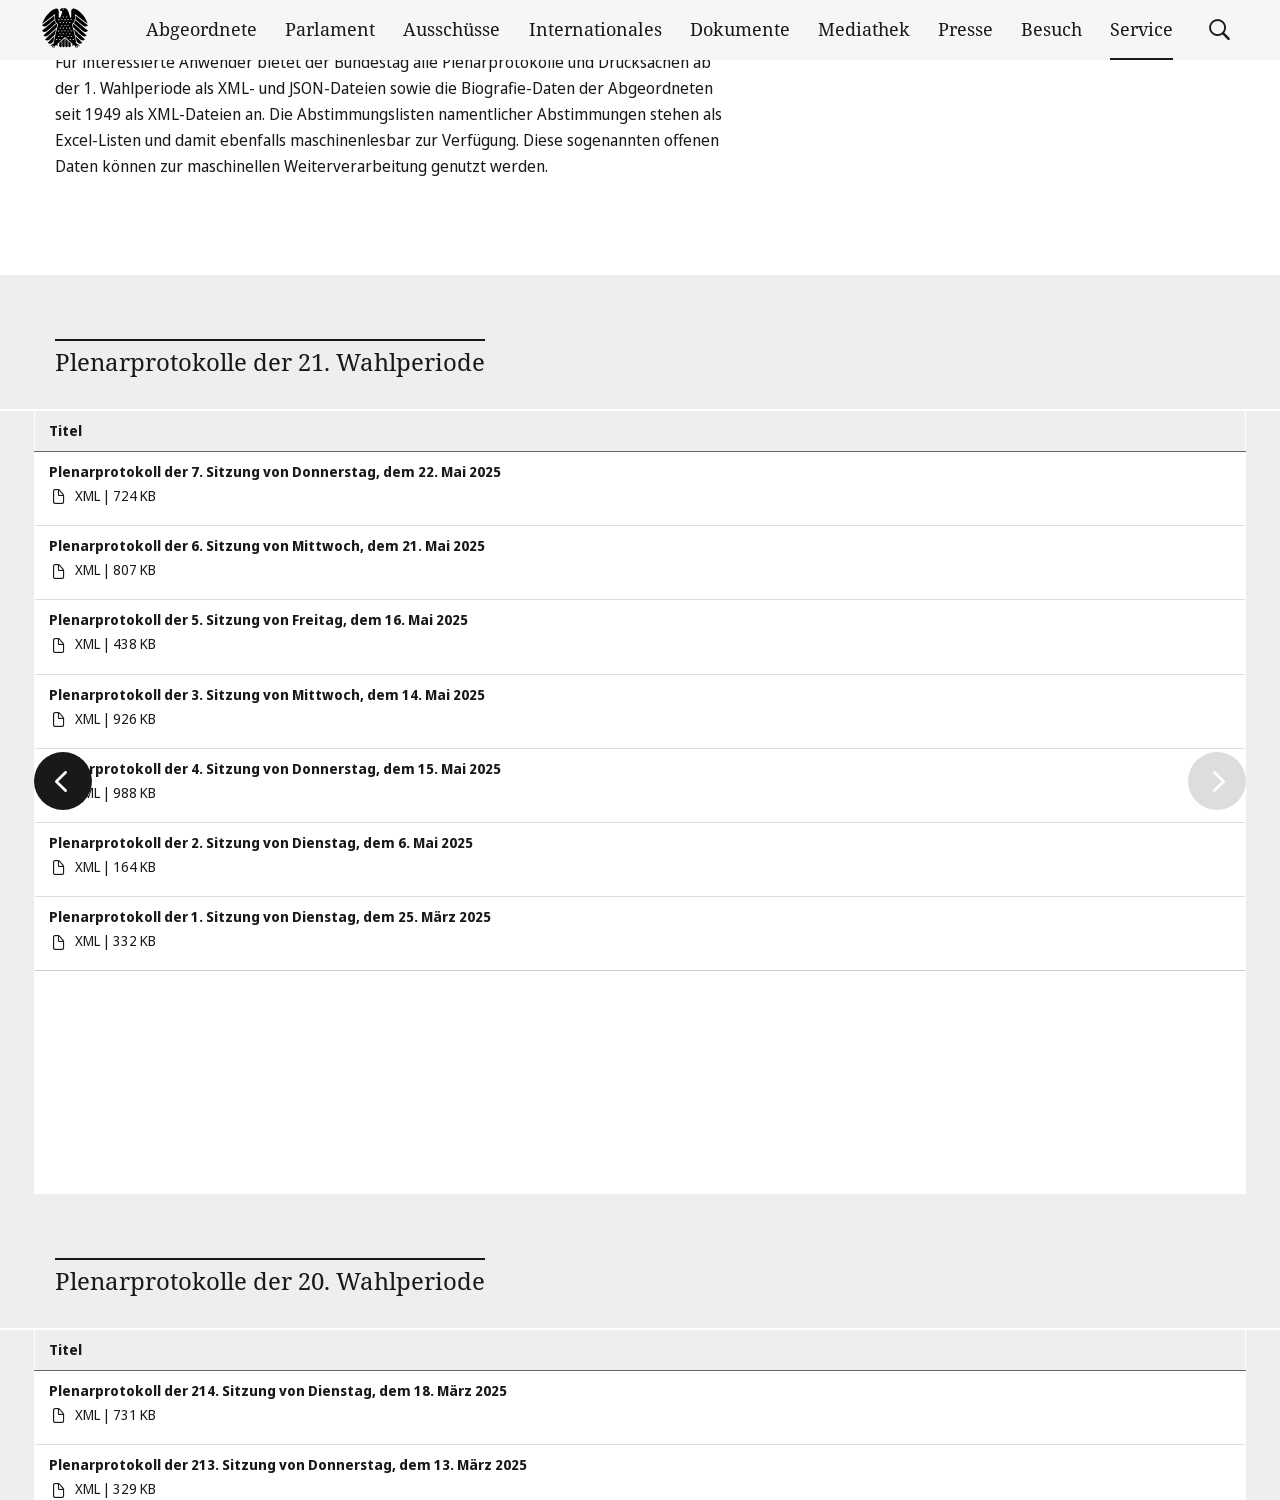

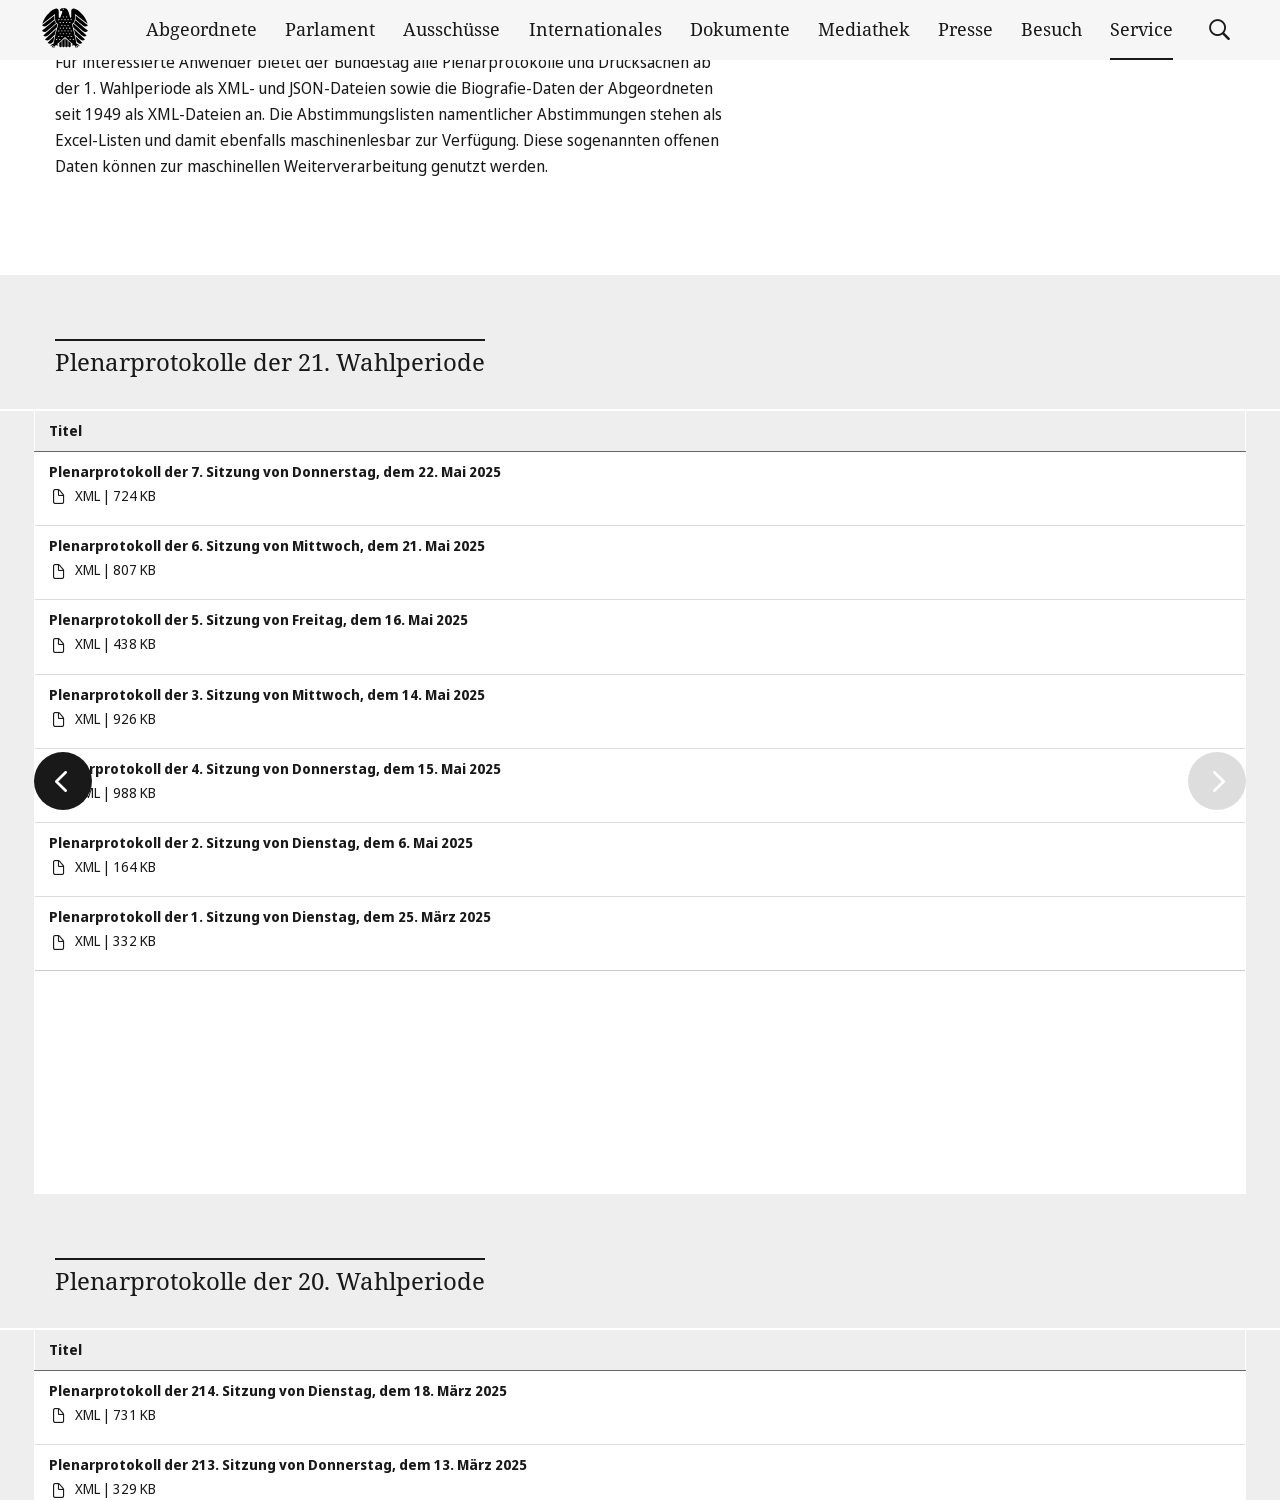